Automates playing a palindrome sequence exercise game by reading questions, calculating answers based on longest palindromic subsequence, submitting answers, and clicking to play again for multiple rounds.

Starting URL: https://courses.softlab.ntua.gr/pl2/2018b/exercises/palseq.php

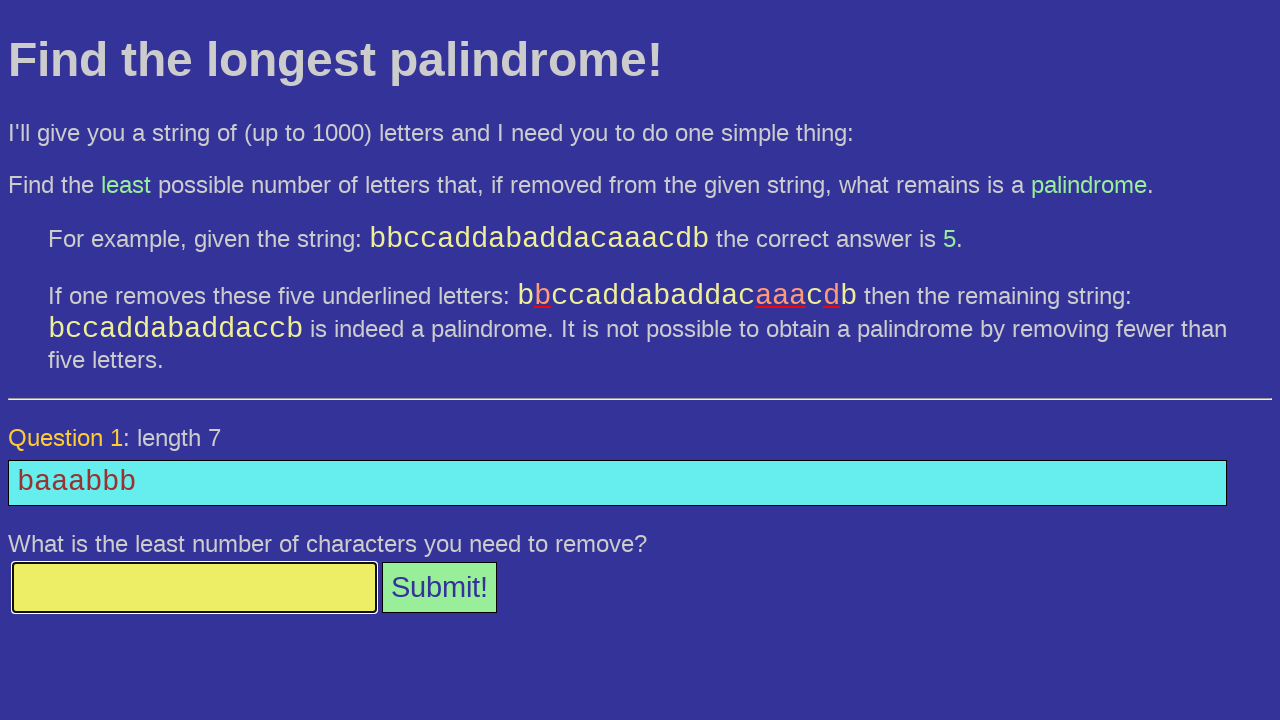

Waited for question element to appear
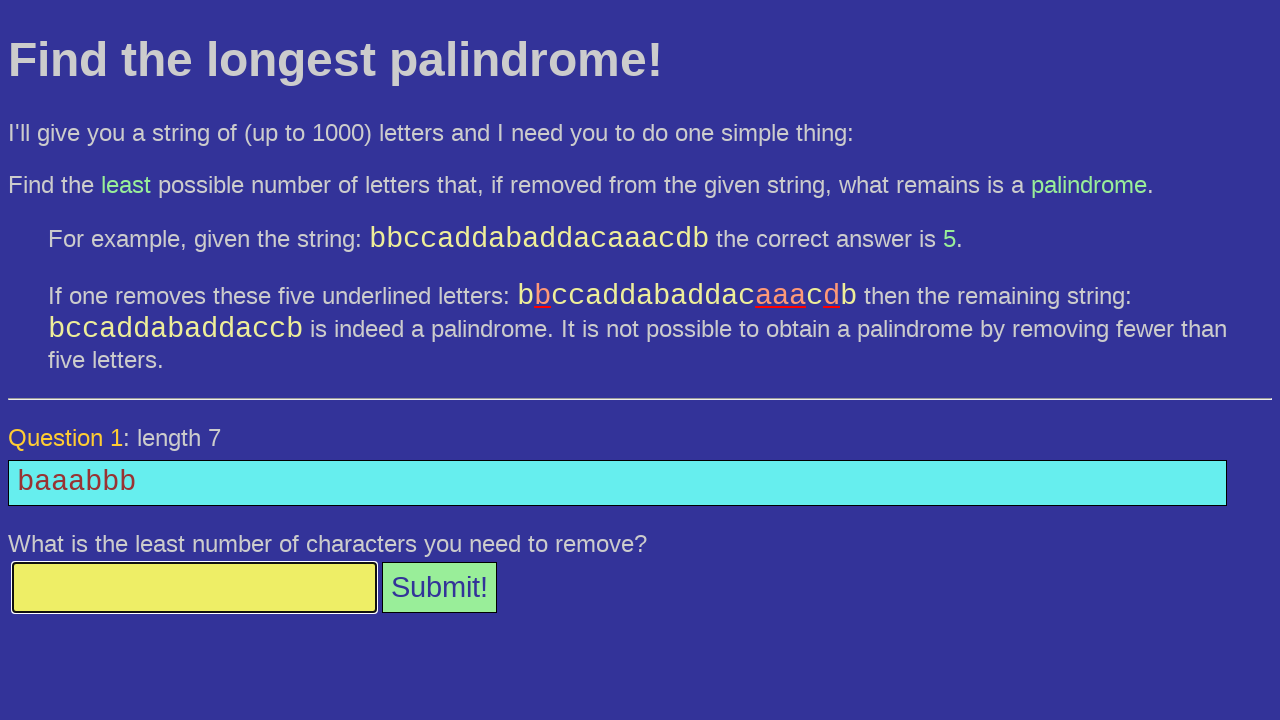

Retrieved question text: 'baaabbb'
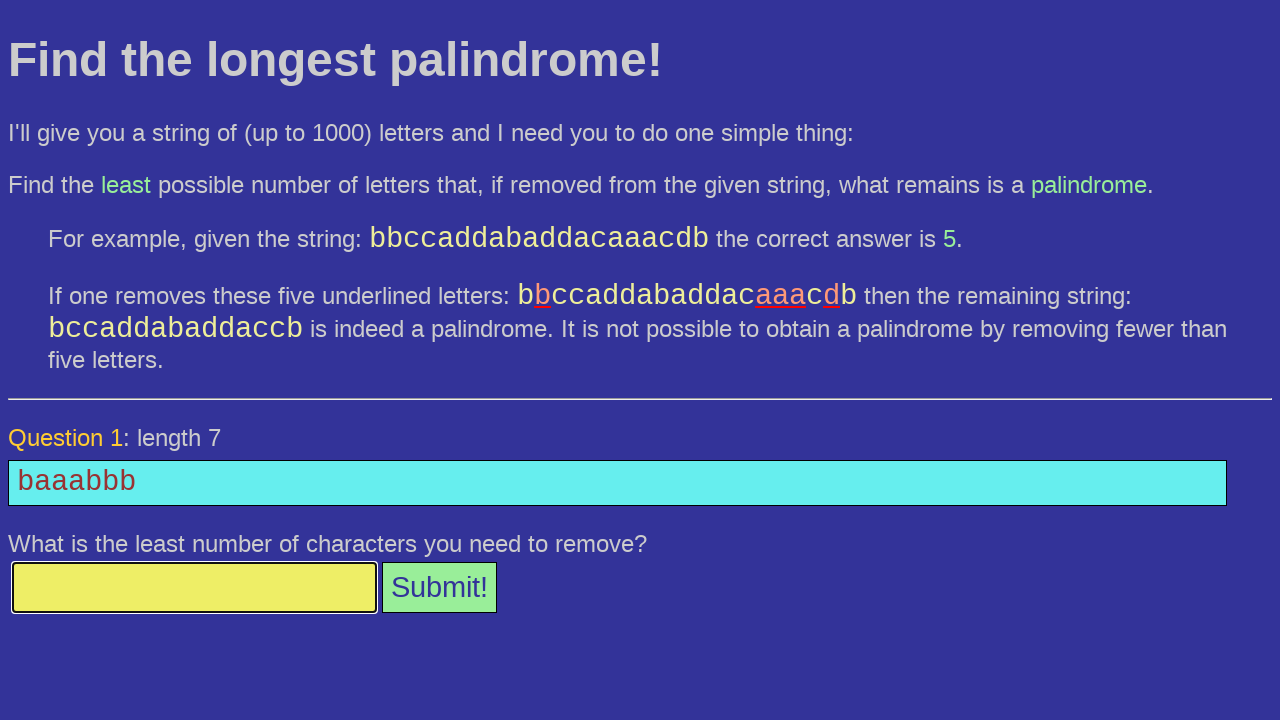

Calculated answer using longest palindromic subsequence algorithm: 2
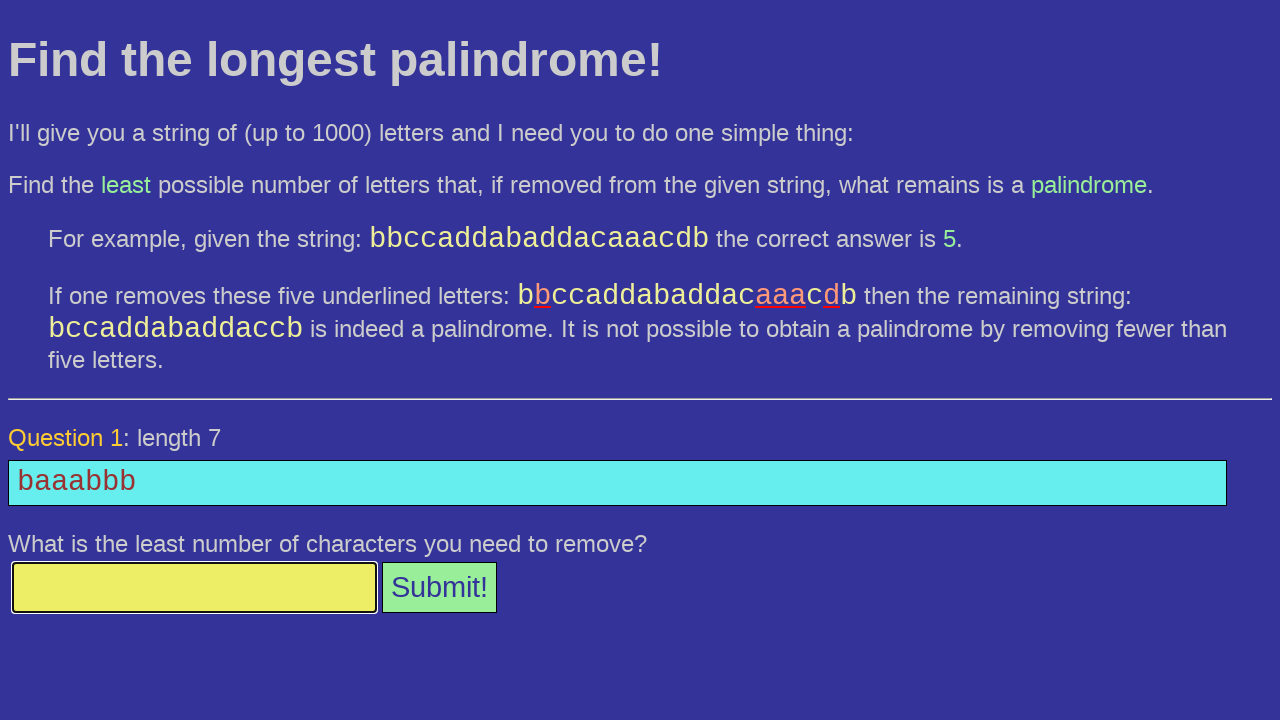

Filled answer field with value: 2 on #answer
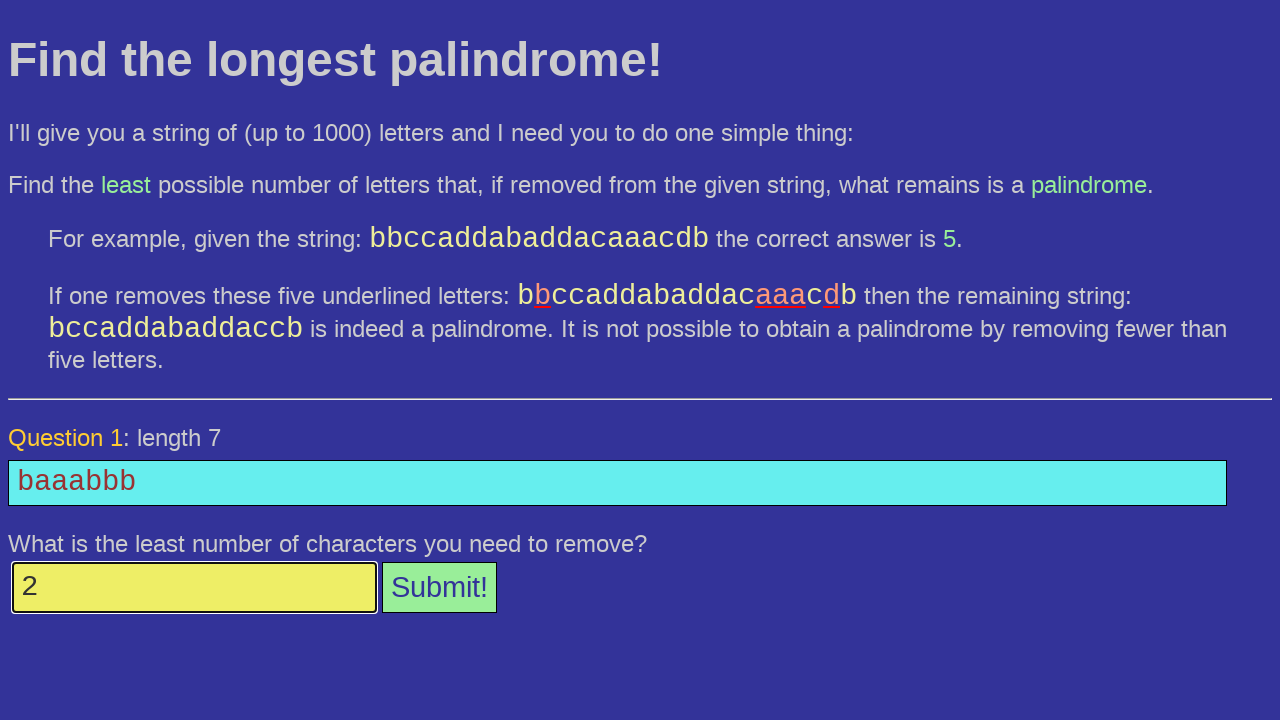

Submitted answer by pressing Enter on #answer
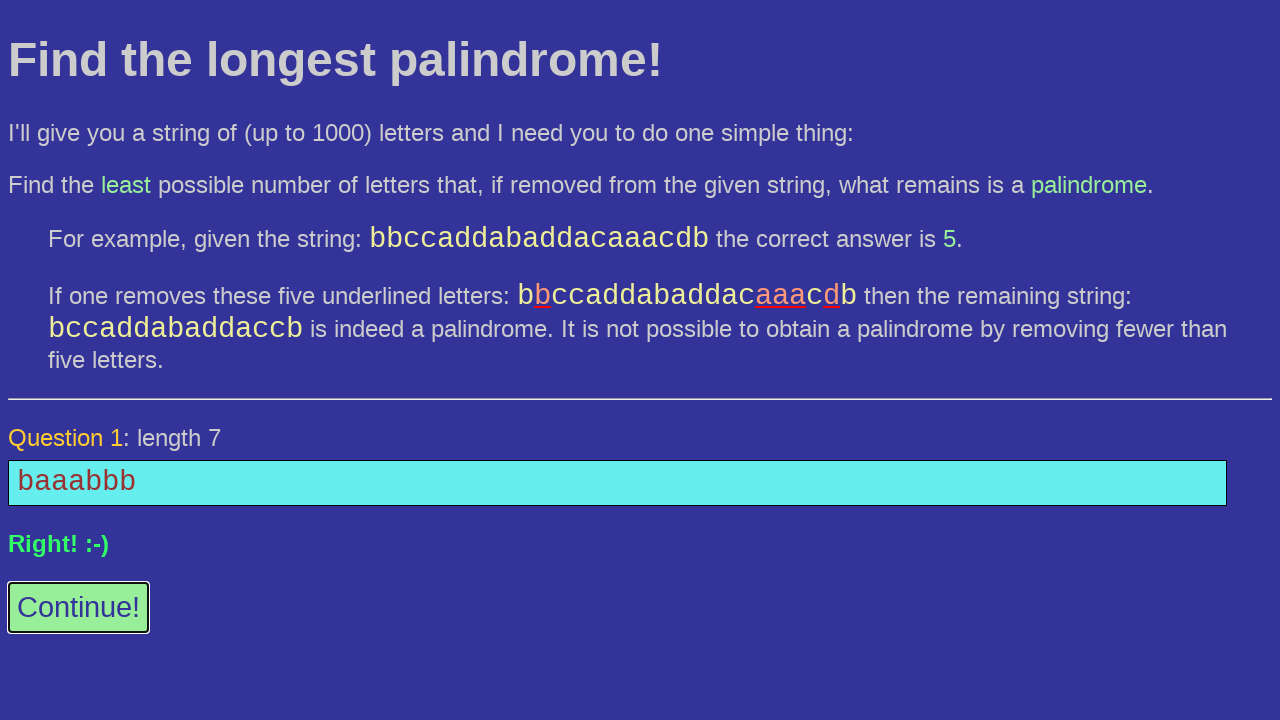

Waited for response message to appear
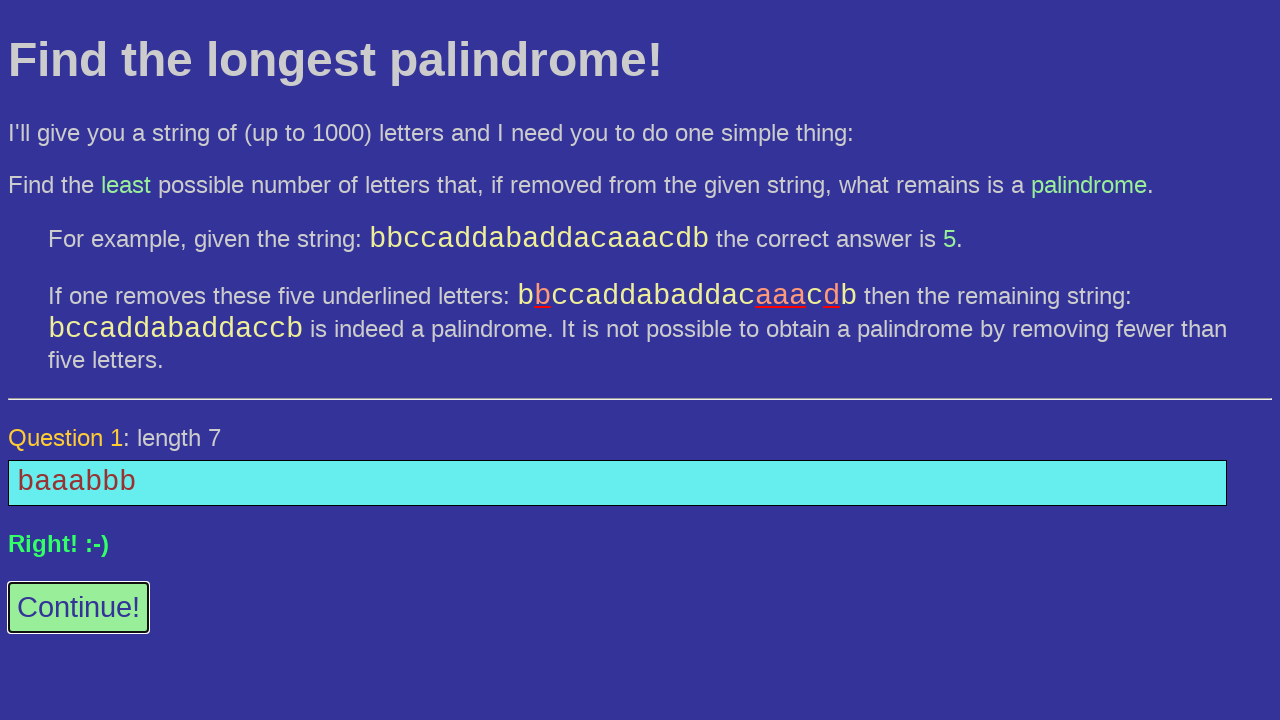

Clicked 'play again' button to continue to next round at (78, 608) on #again
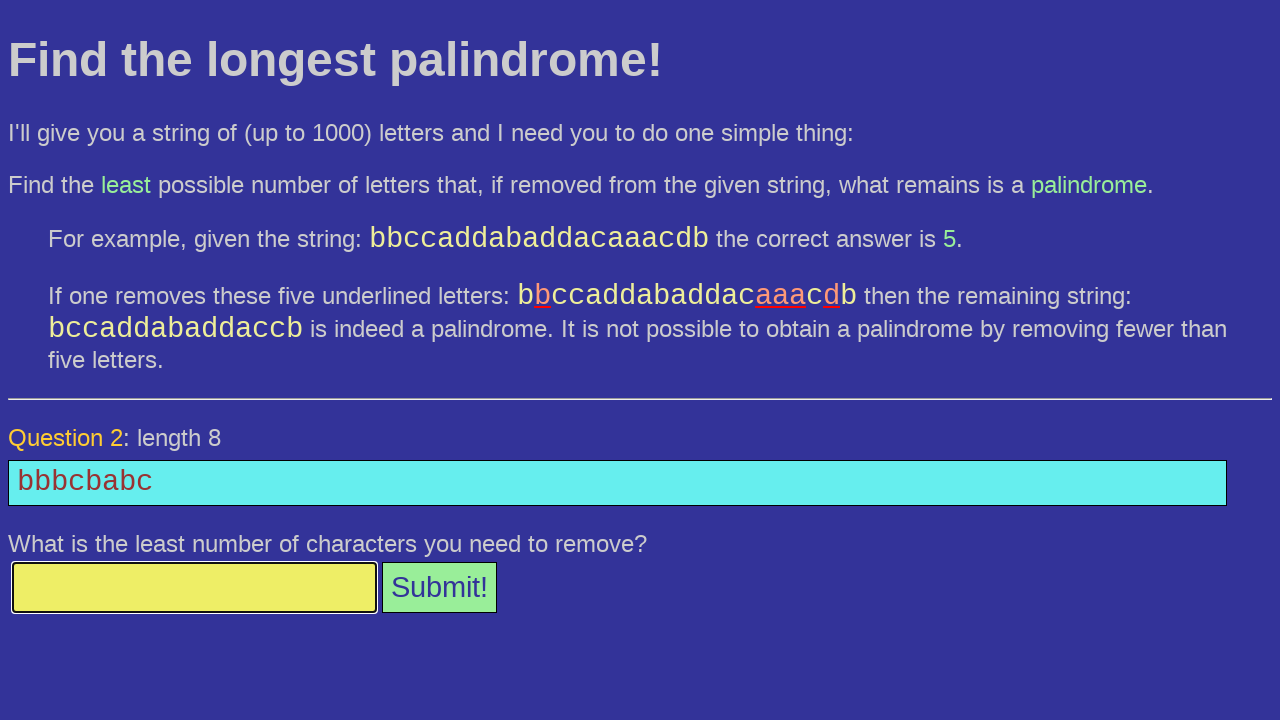

Waited for question element to appear
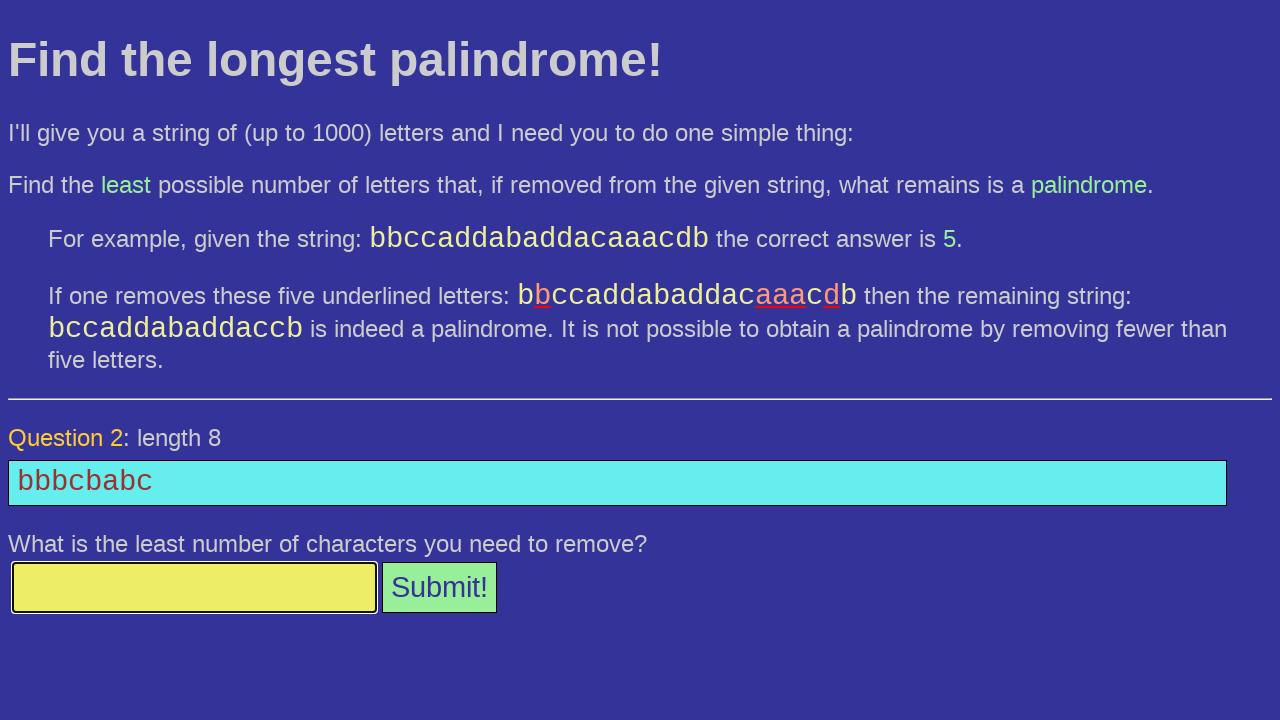

Retrieved question text: 'bbbcbabc'
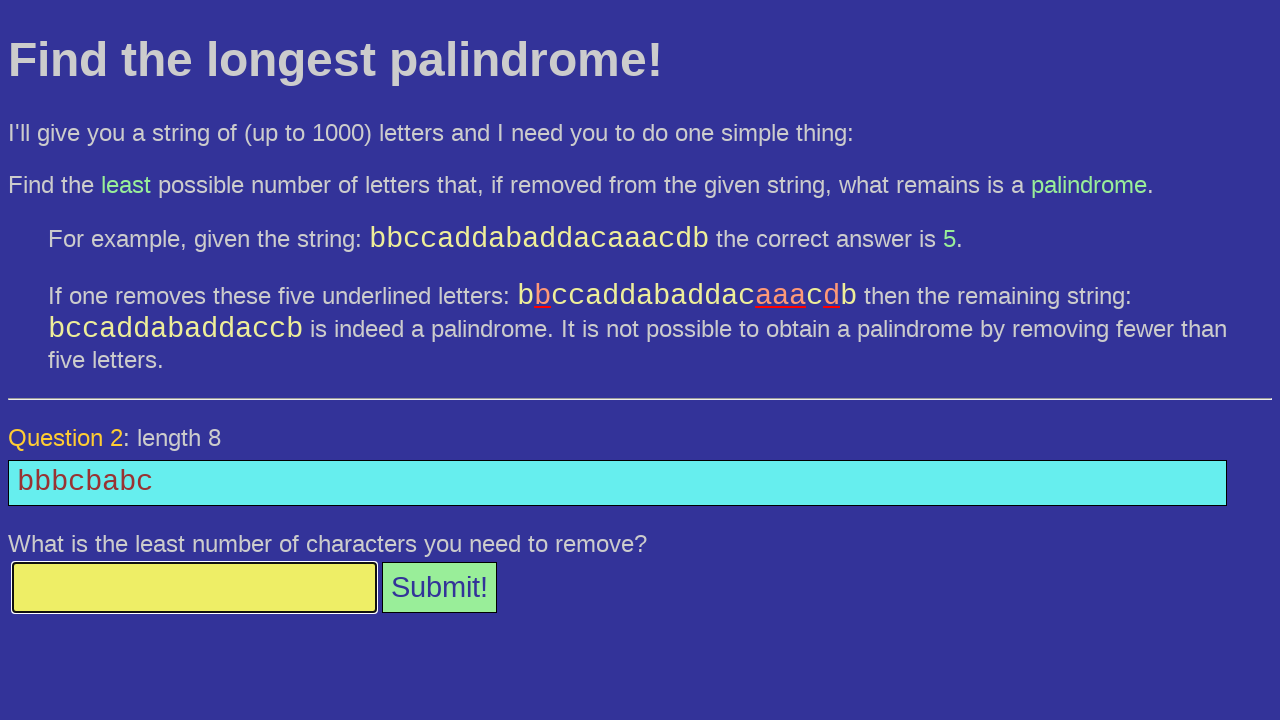

Calculated answer using longest palindromic subsequence algorithm: 3
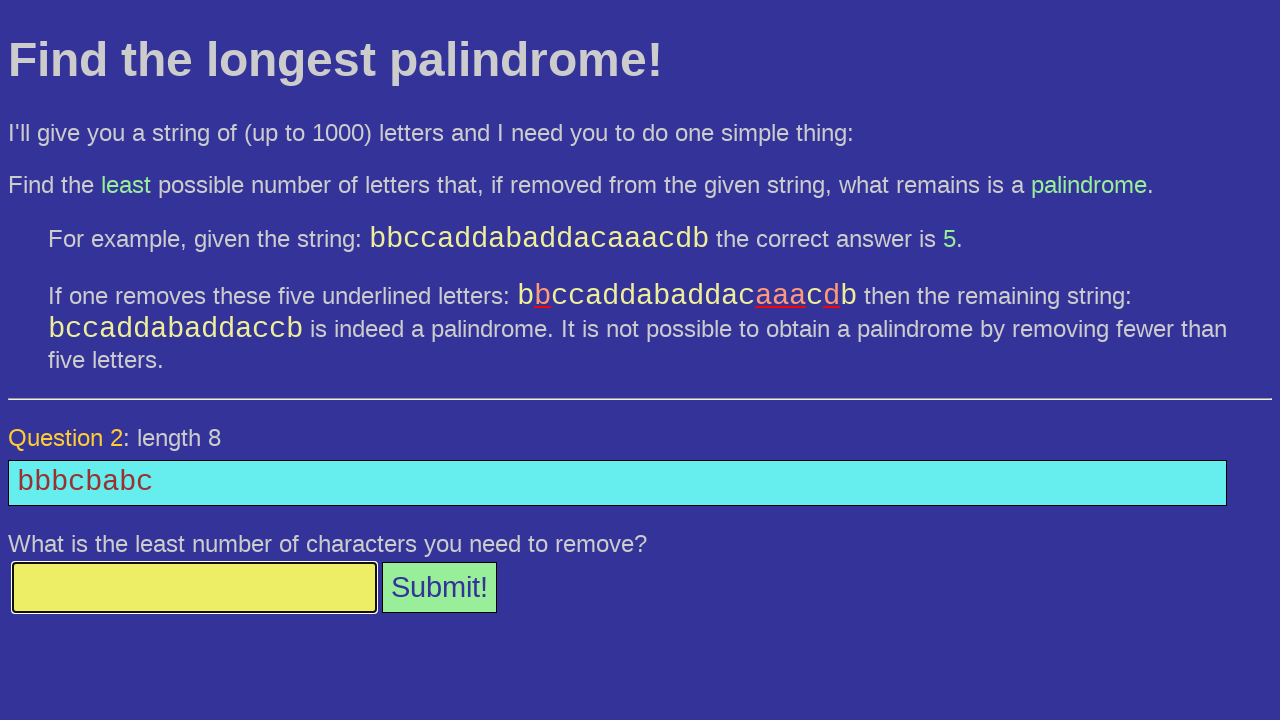

Filled answer field with value: 3 on #answer
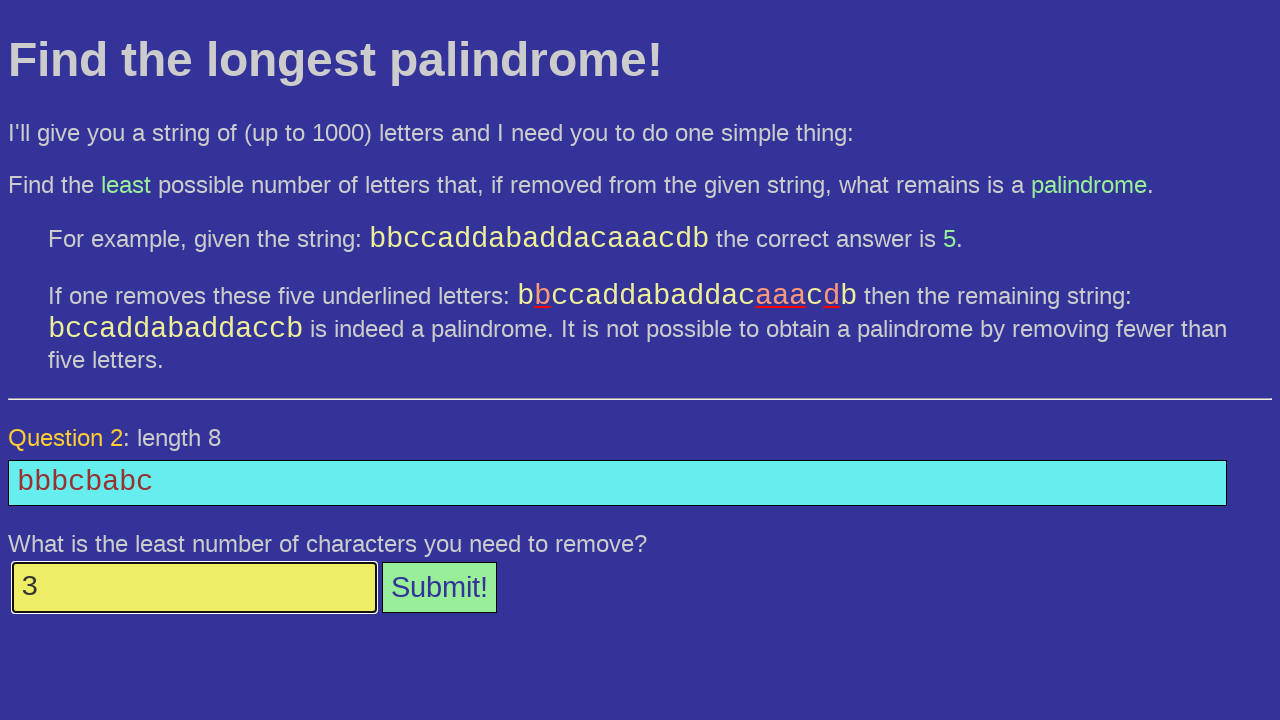

Submitted answer by pressing Enter on #answer
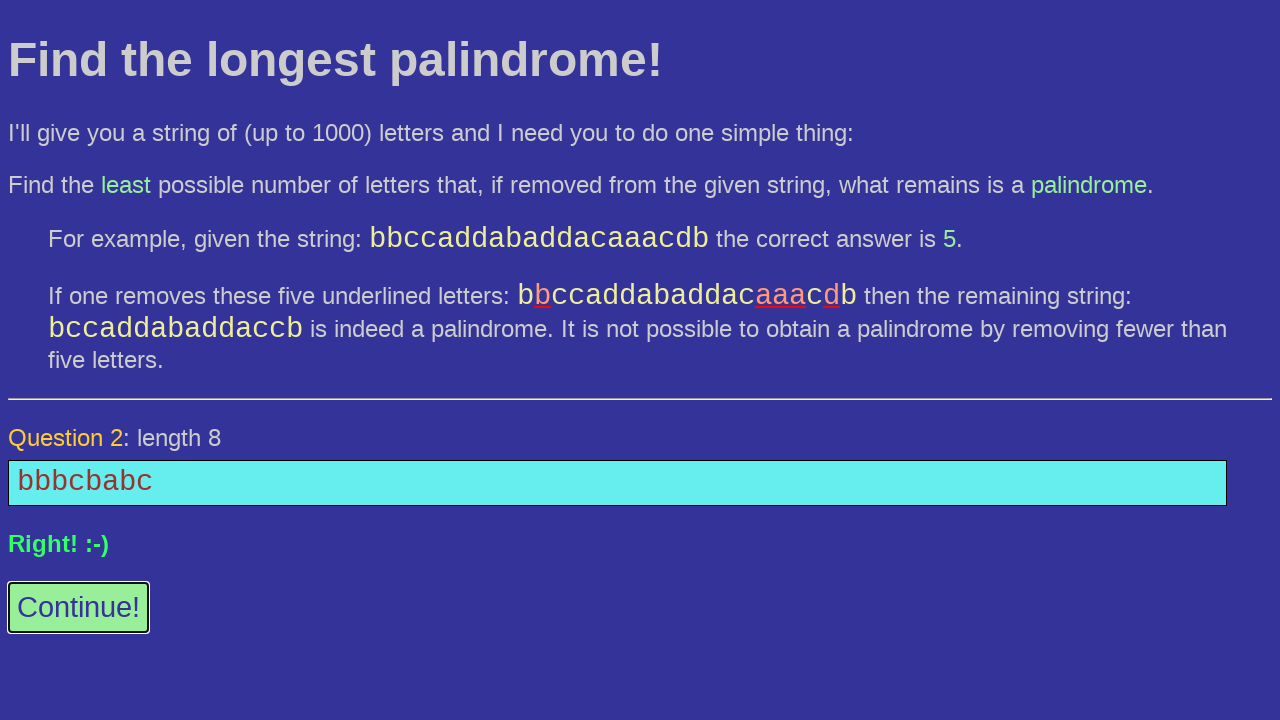

Waited for response message to appear
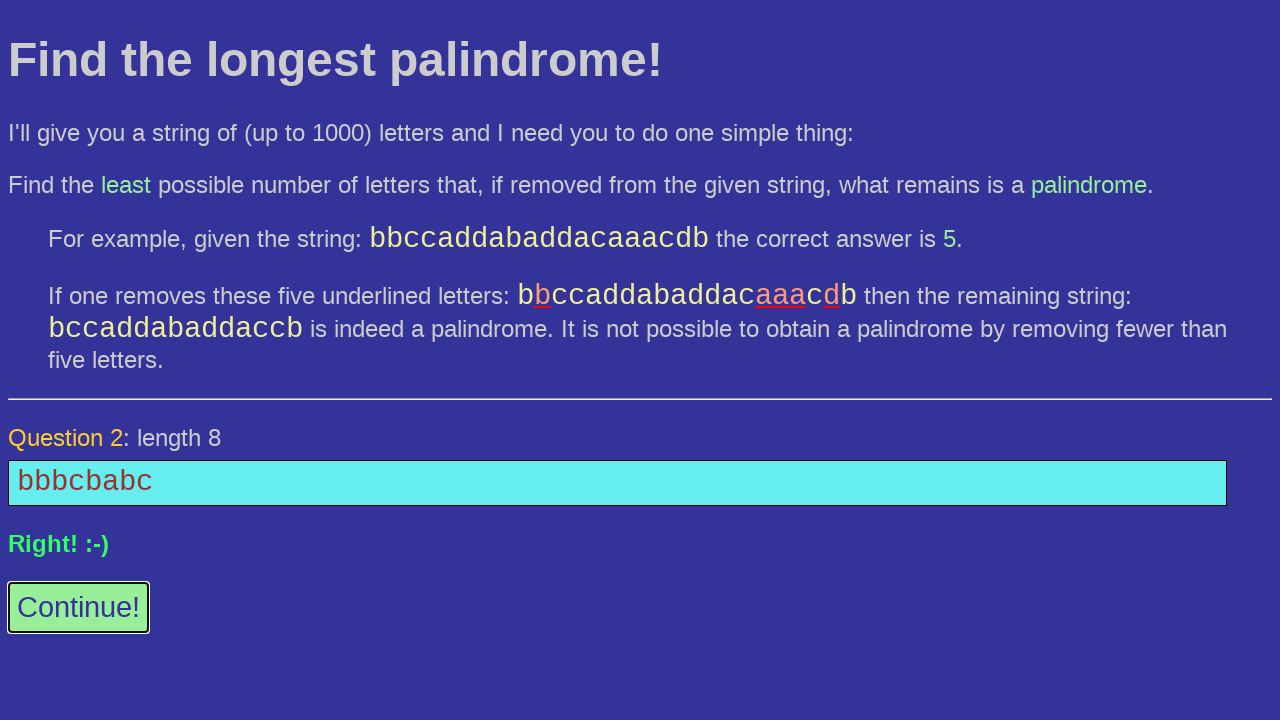

Clicked 'play again' button to continue to next round at (78, 608) on #again
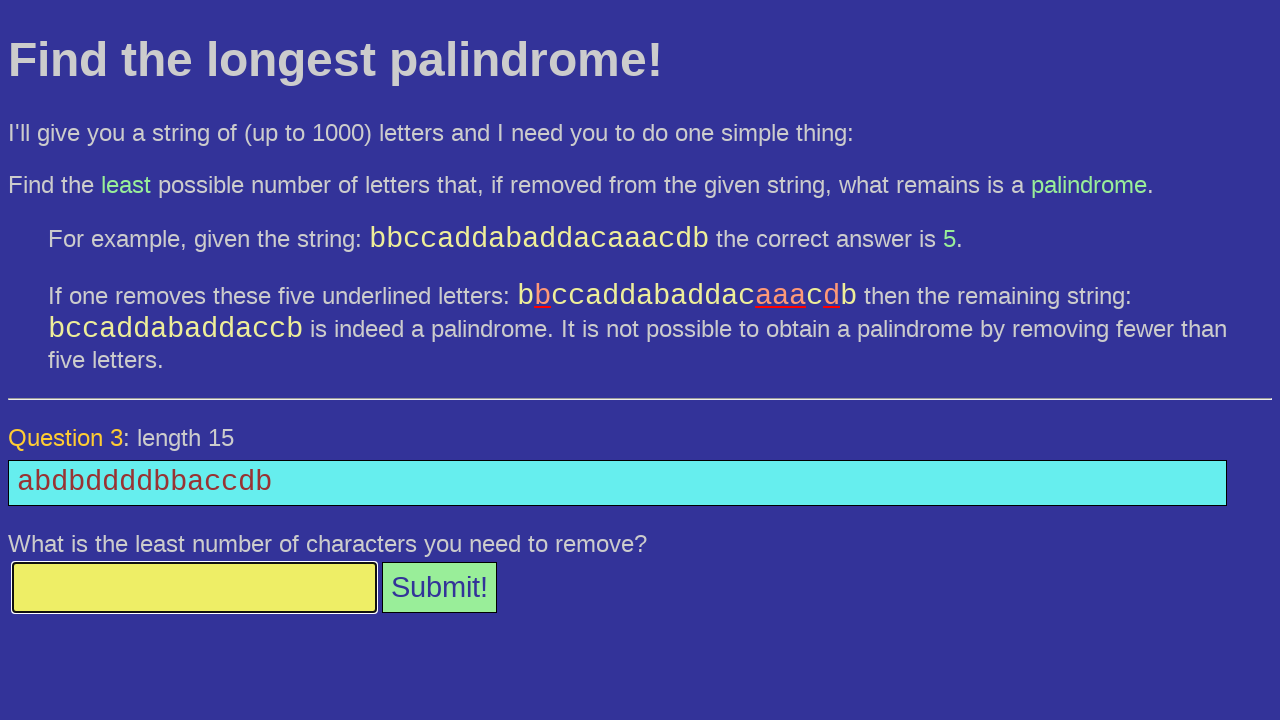

Waited for question element to appear
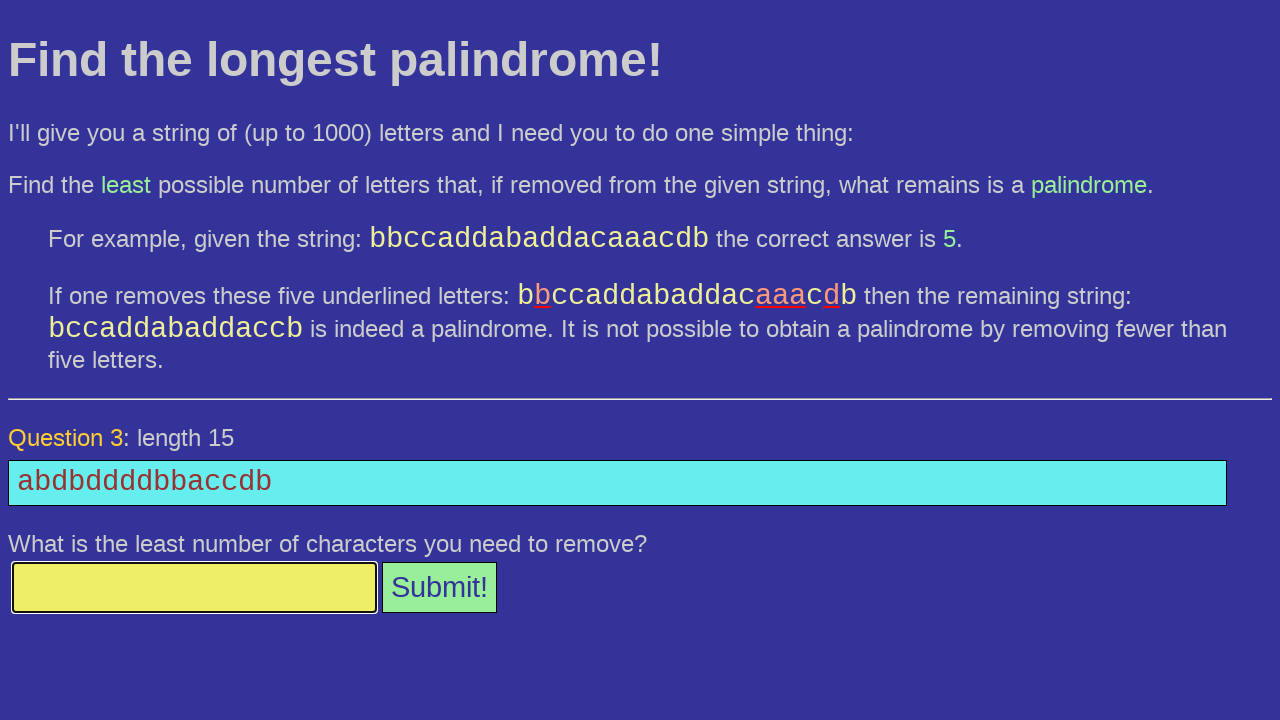

Retrieved question text: 'abdbddddbbaccdb'
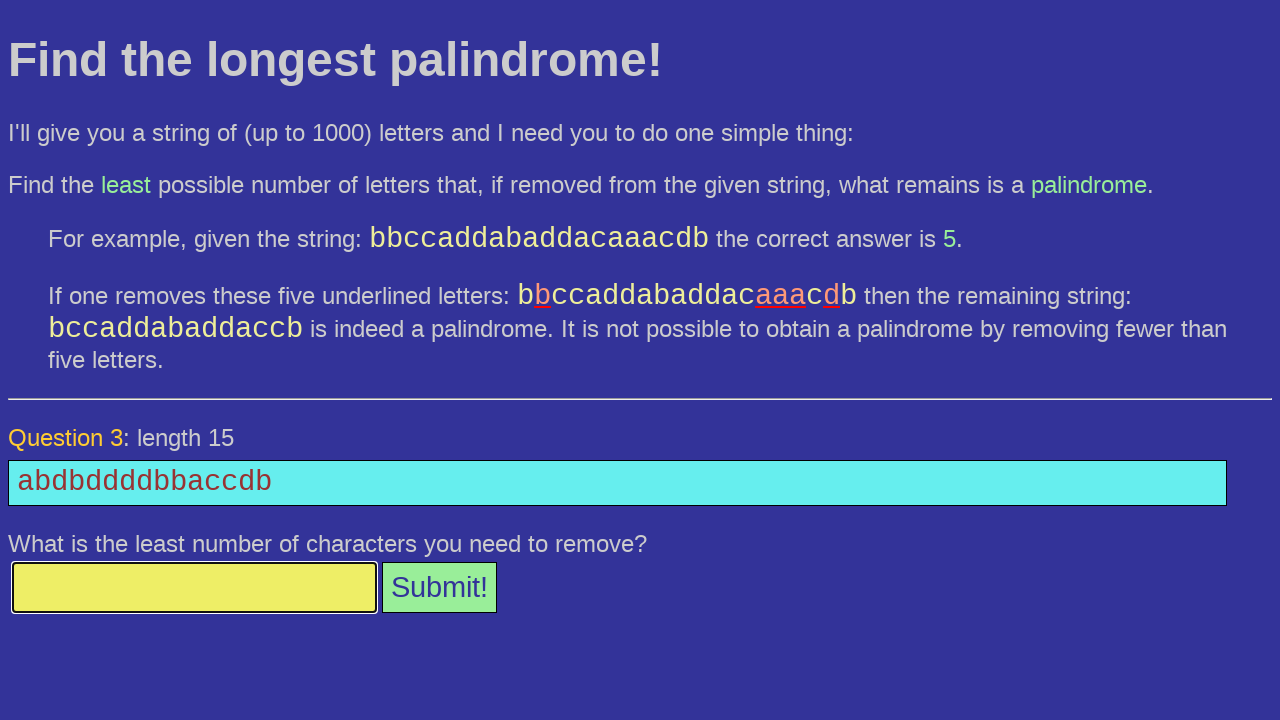

Calculated answer using longest palindromic subsequence algorithm: 5
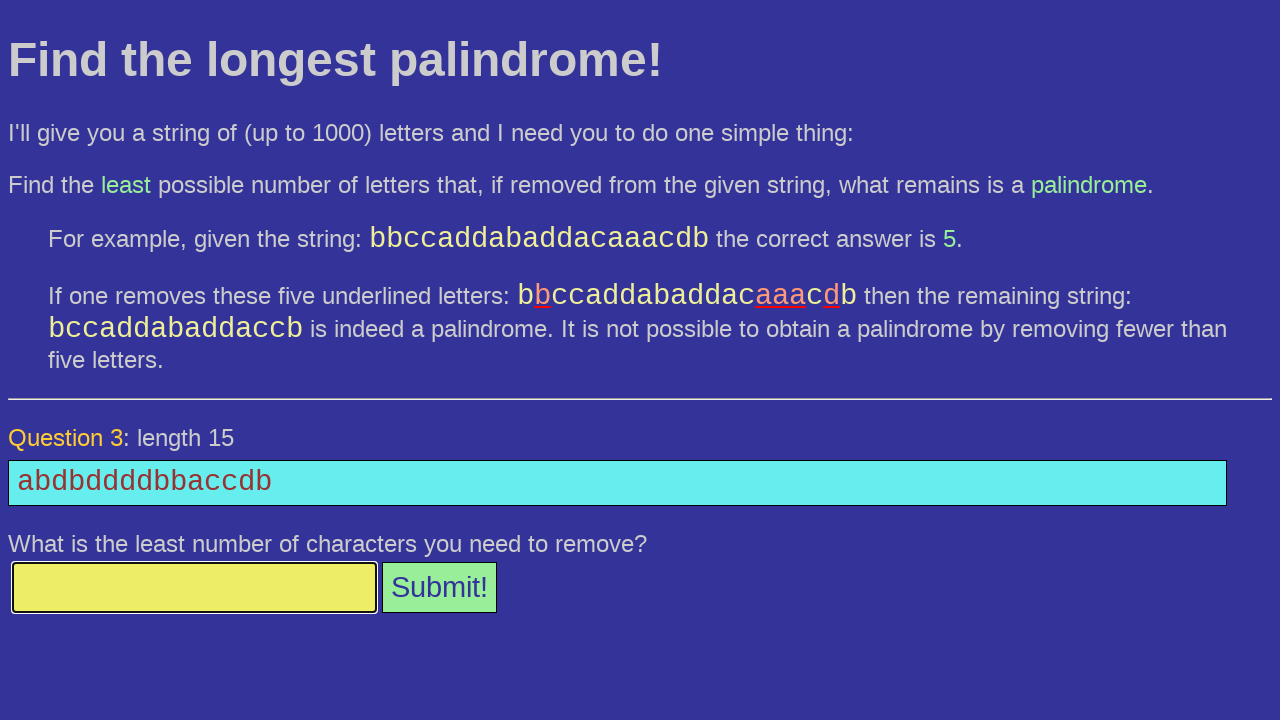

Filled answer field with value: 5 on #answer
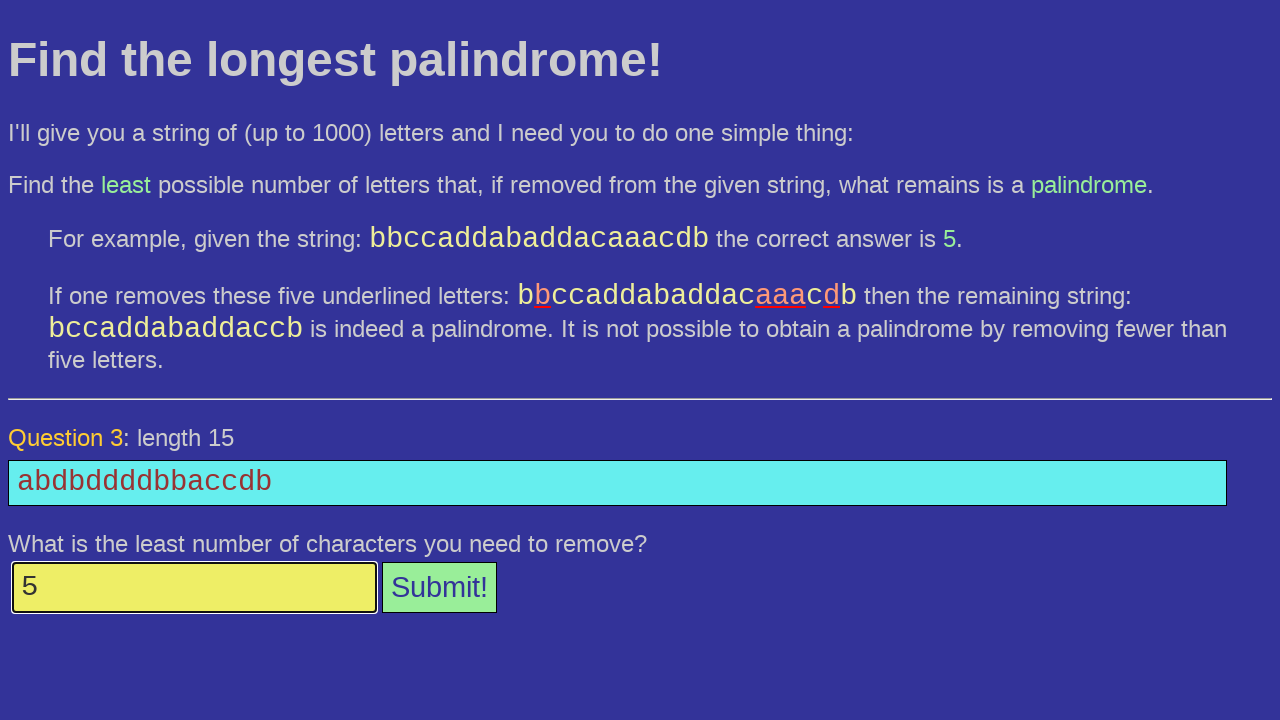

Submitted answer by pressing Enter on #answer
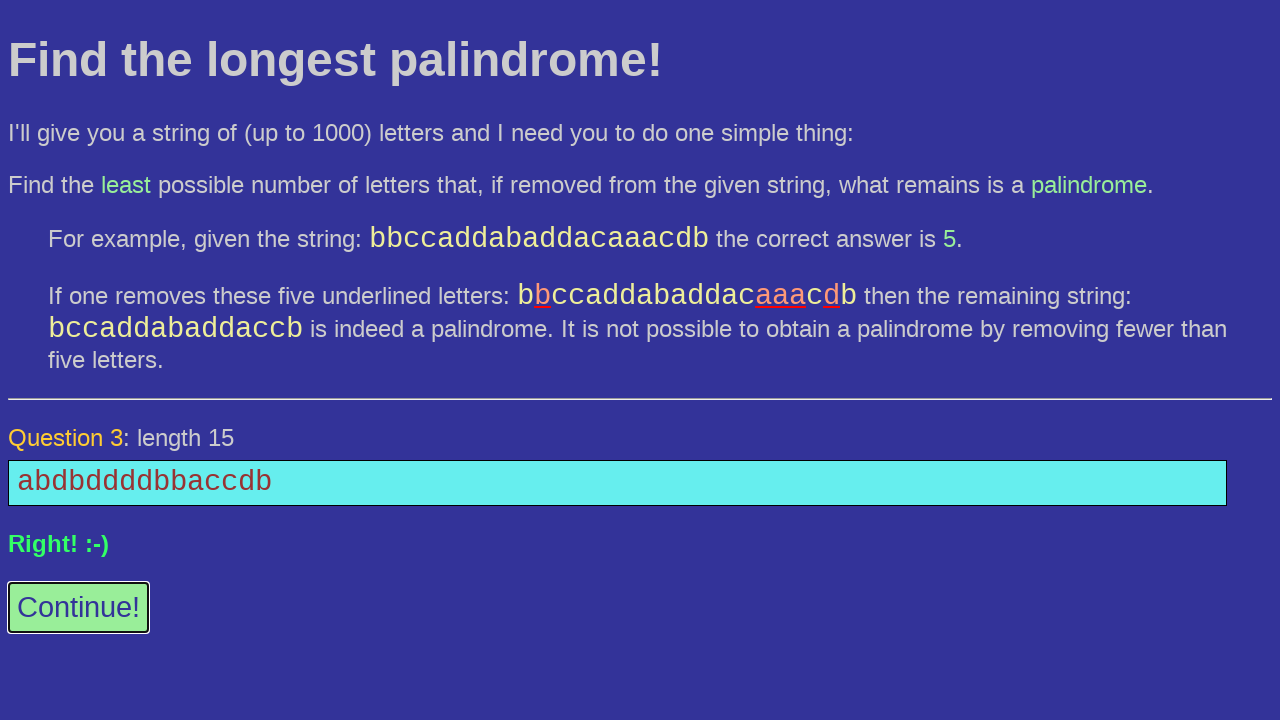

Waited for response message to appear
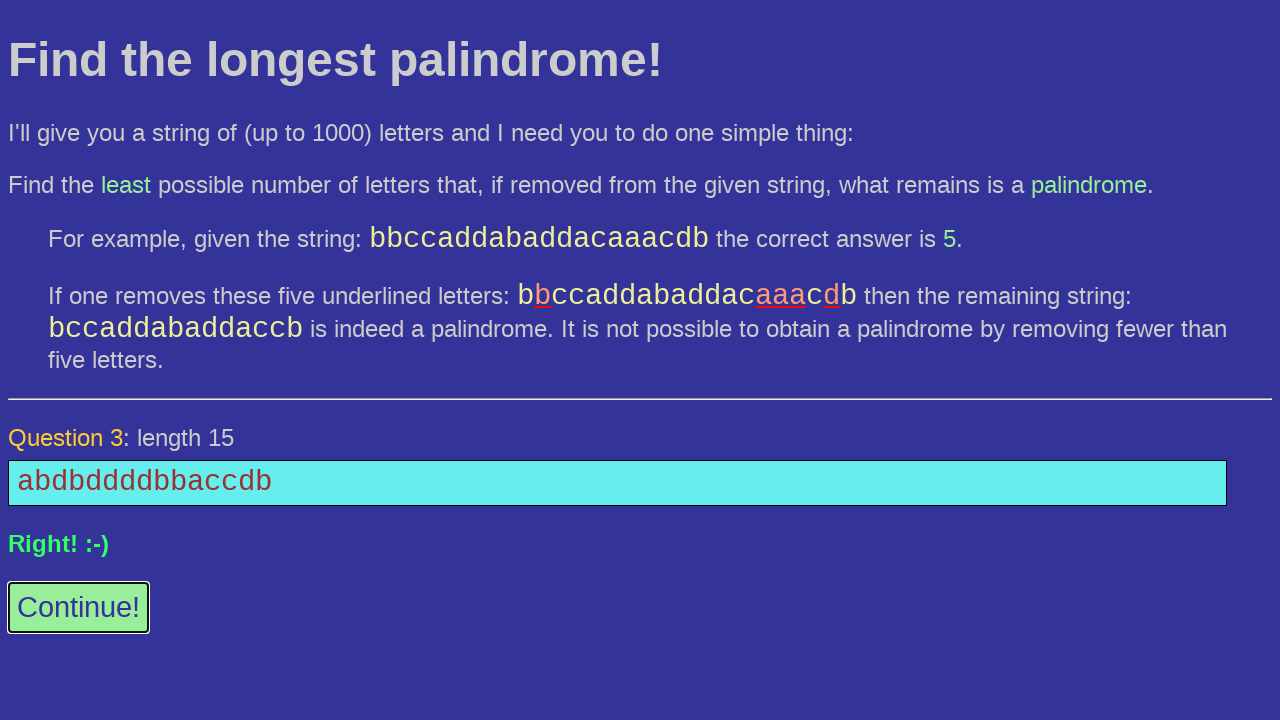

Clicked 'play again' button to continue to next round at (78, 608) on #again
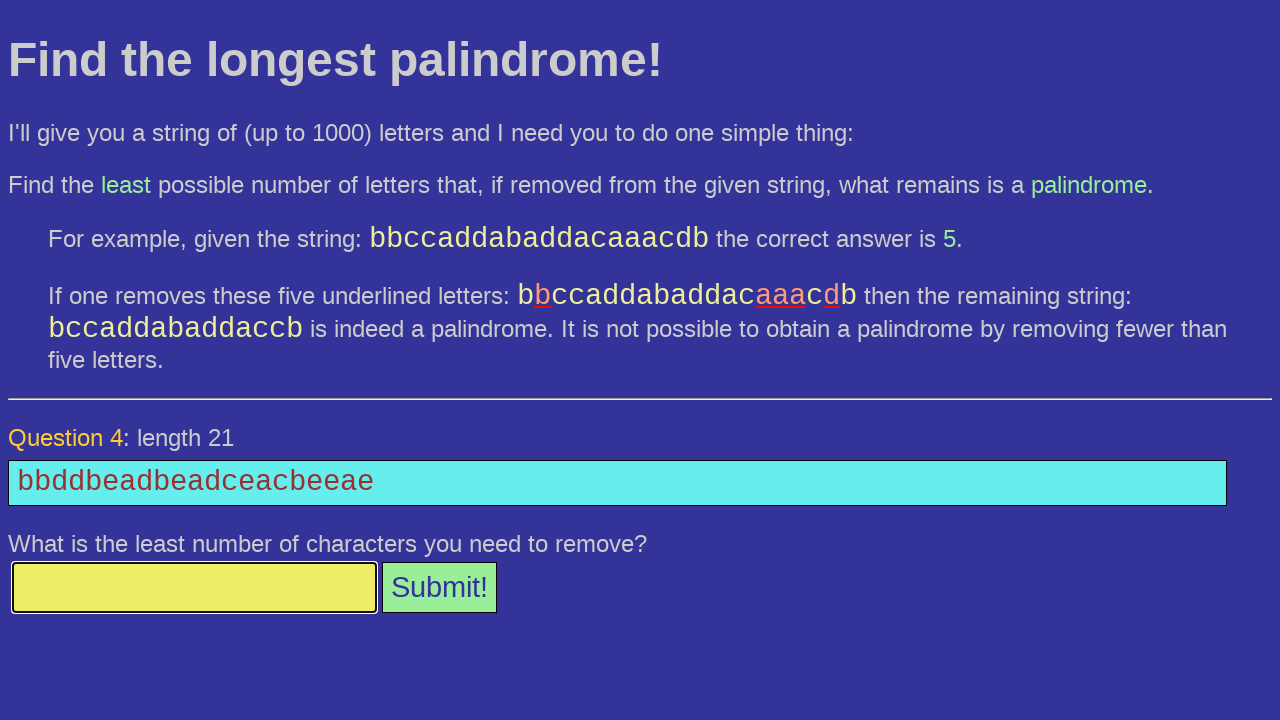

Waited for question element to appear
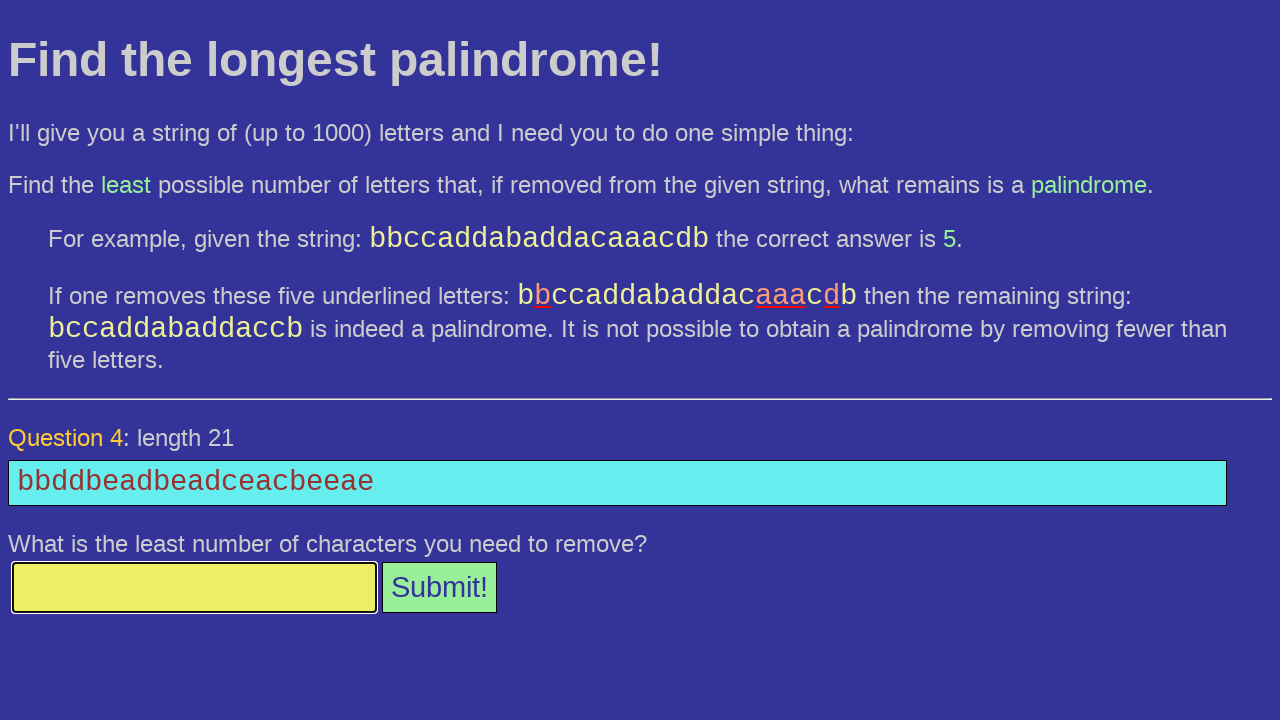

Retrieved question text: 'bbddbeadbeadceacbeeae'
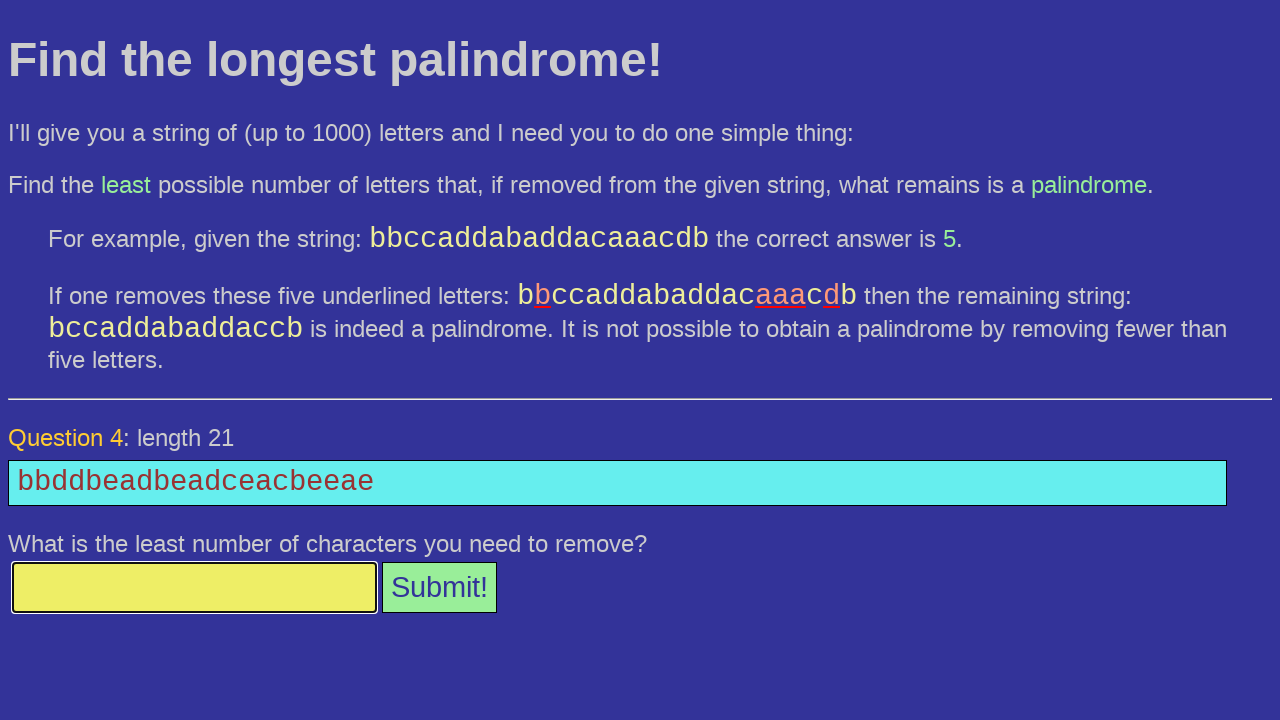

Calculated answer using longest palindromic subsequence algorithm: 12
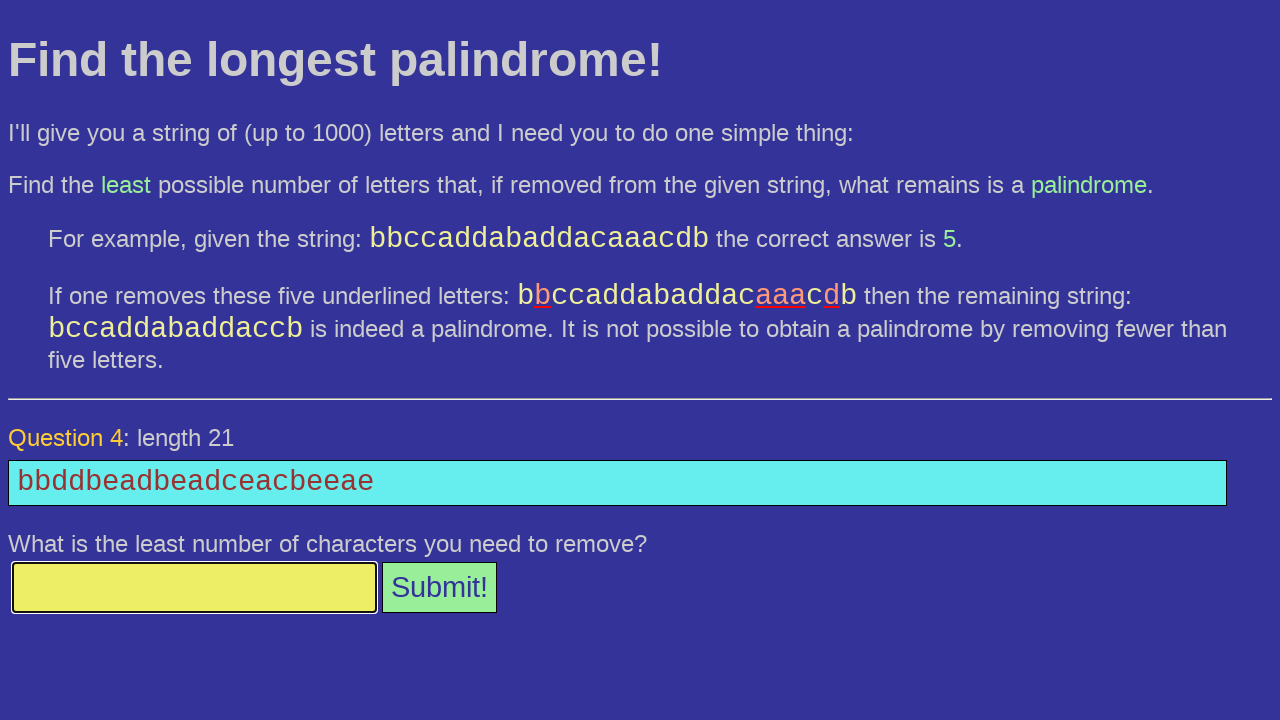

Filled answer field with value: 12 on #answer
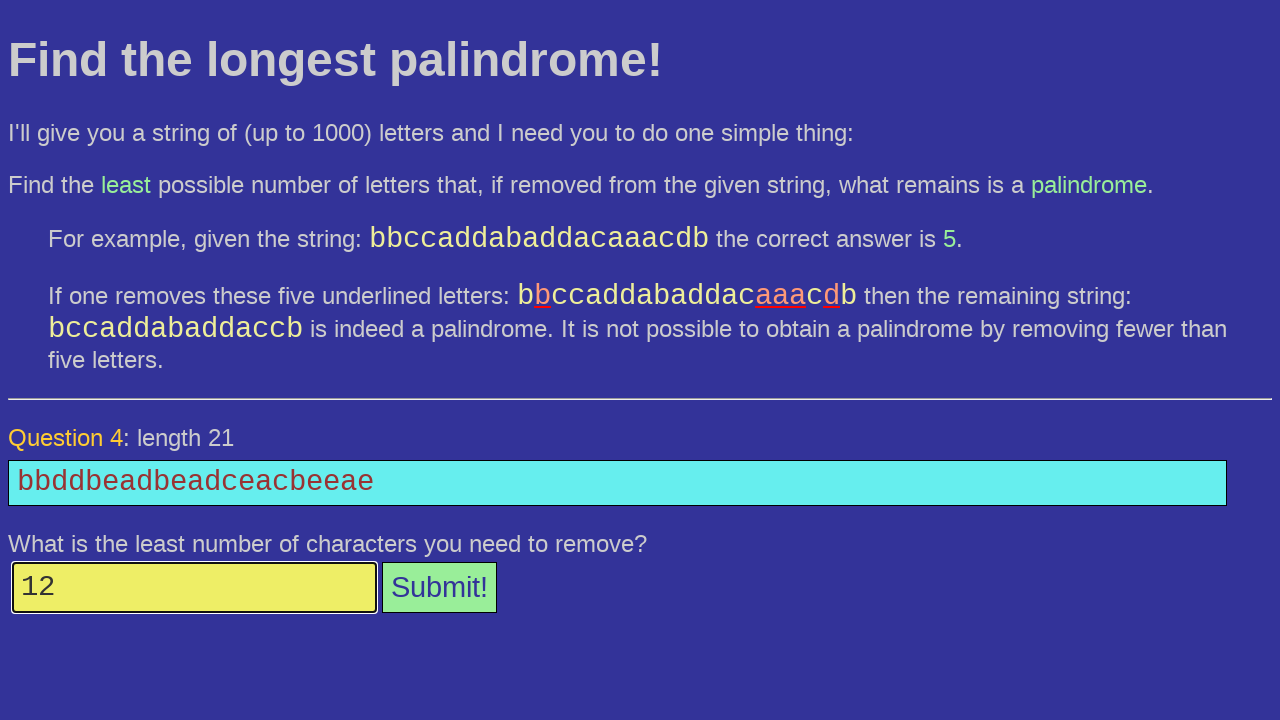

Submitted answer by pressing Enter on #answer
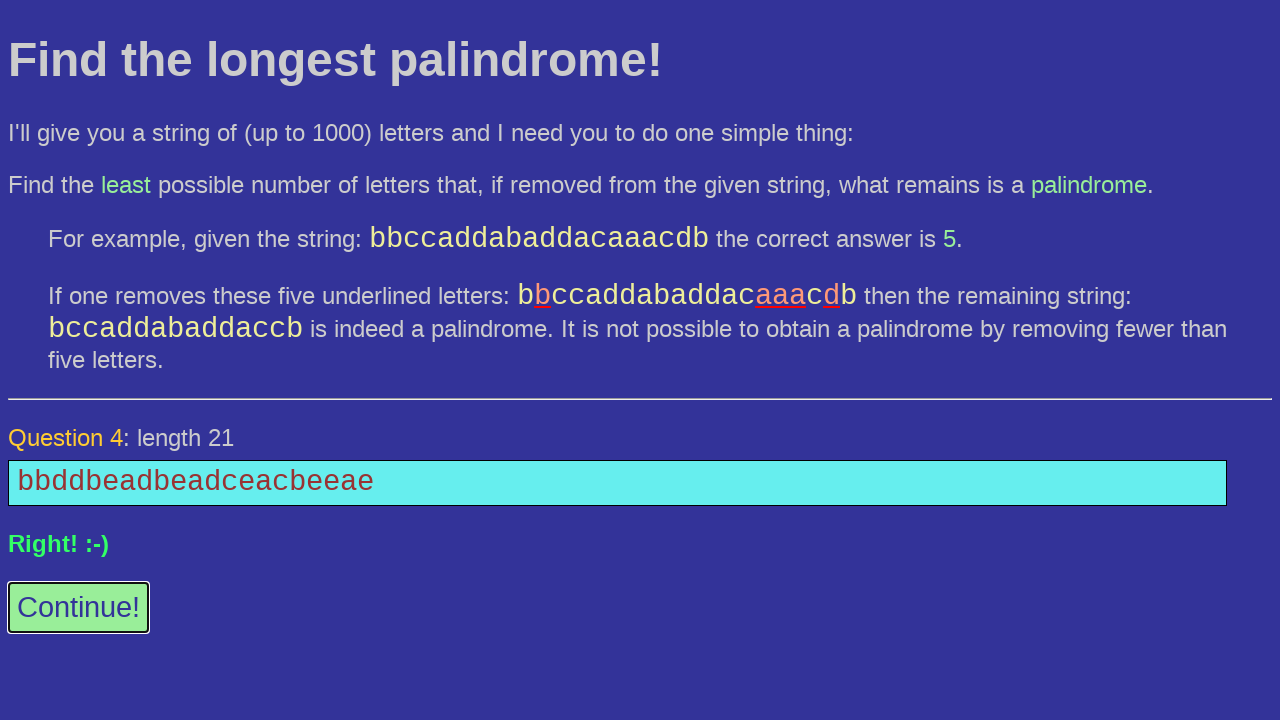

Waited for response message to appear
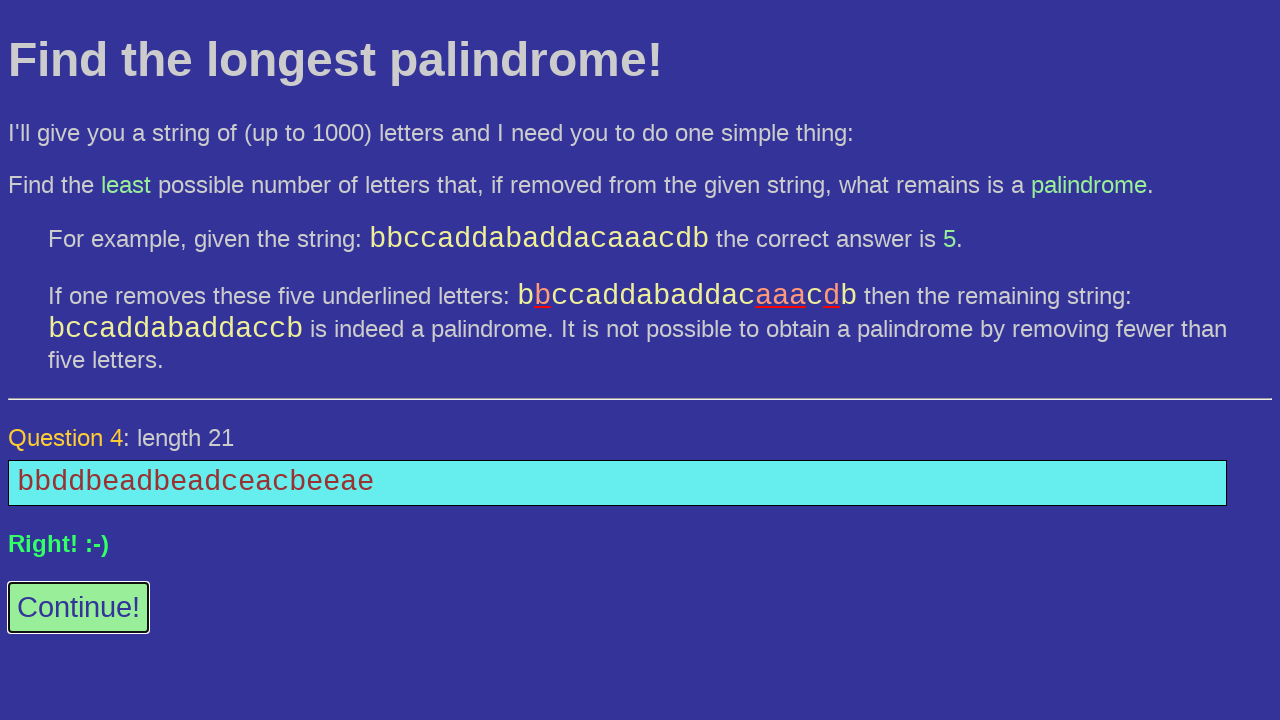

Clicked 'play again' button to continue to next round at (78, 608) on #again
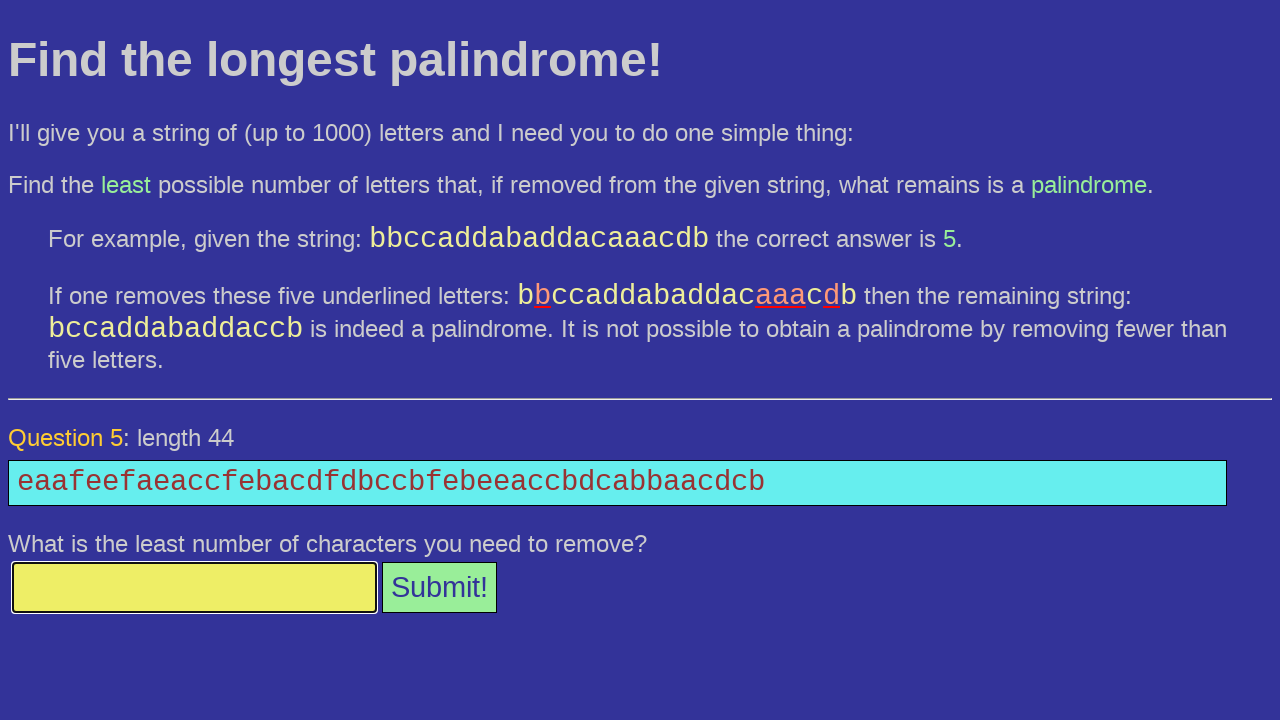

Waited for question element to appear
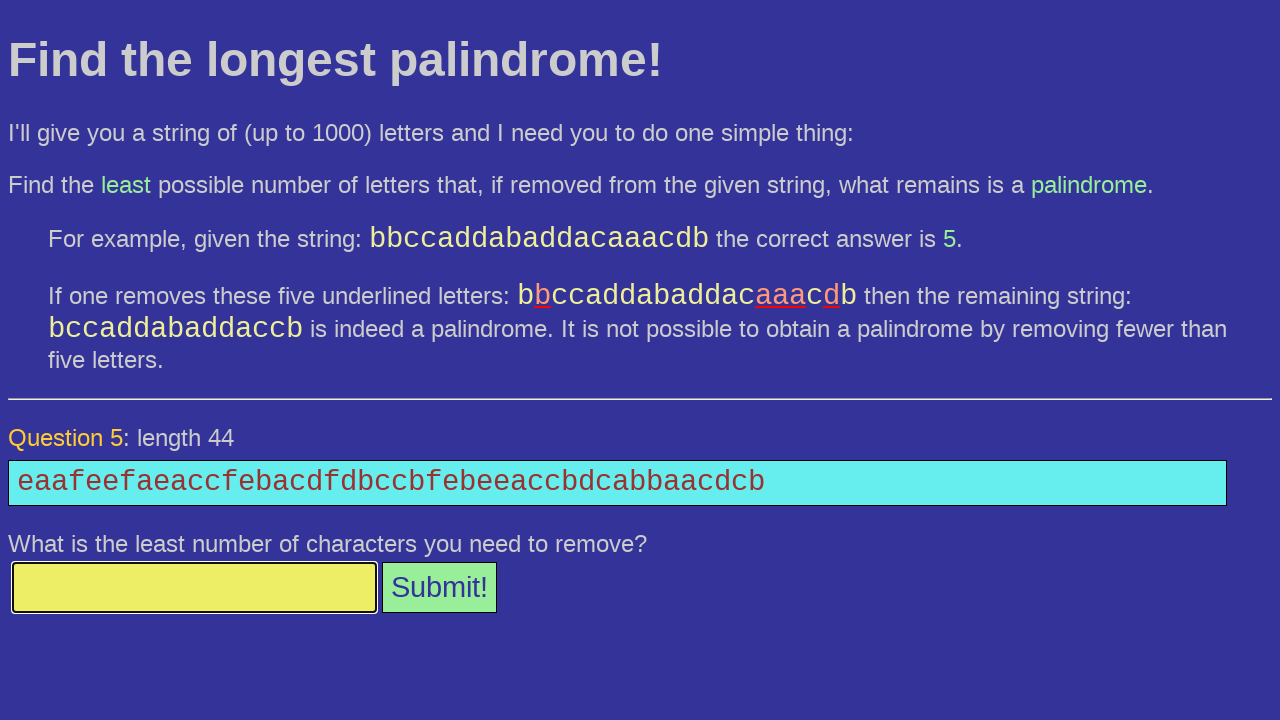

Retrieved question text: 'eaafeefaeaccfebacdfdbccbfebeeaccbdcabbaacdcb'
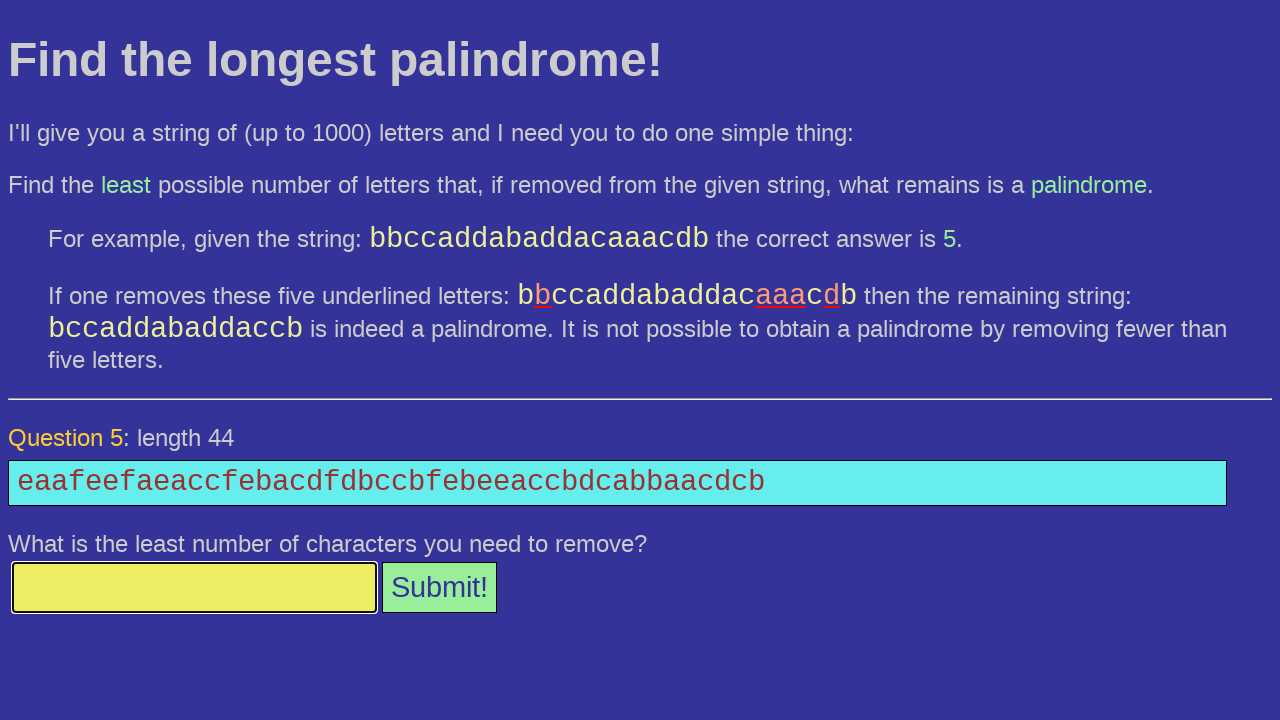

Calculated answer using longest palindromic subsequence algorithm: 23
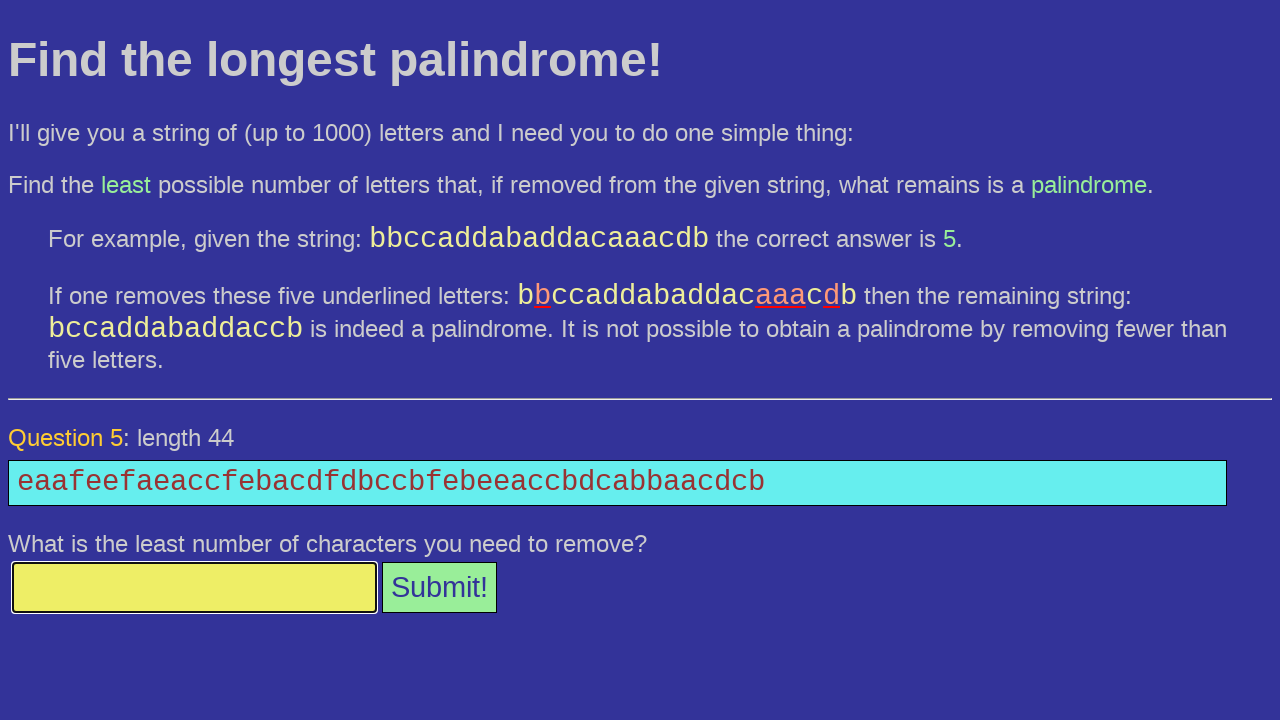

Filled answer field with value: 23 on #answer
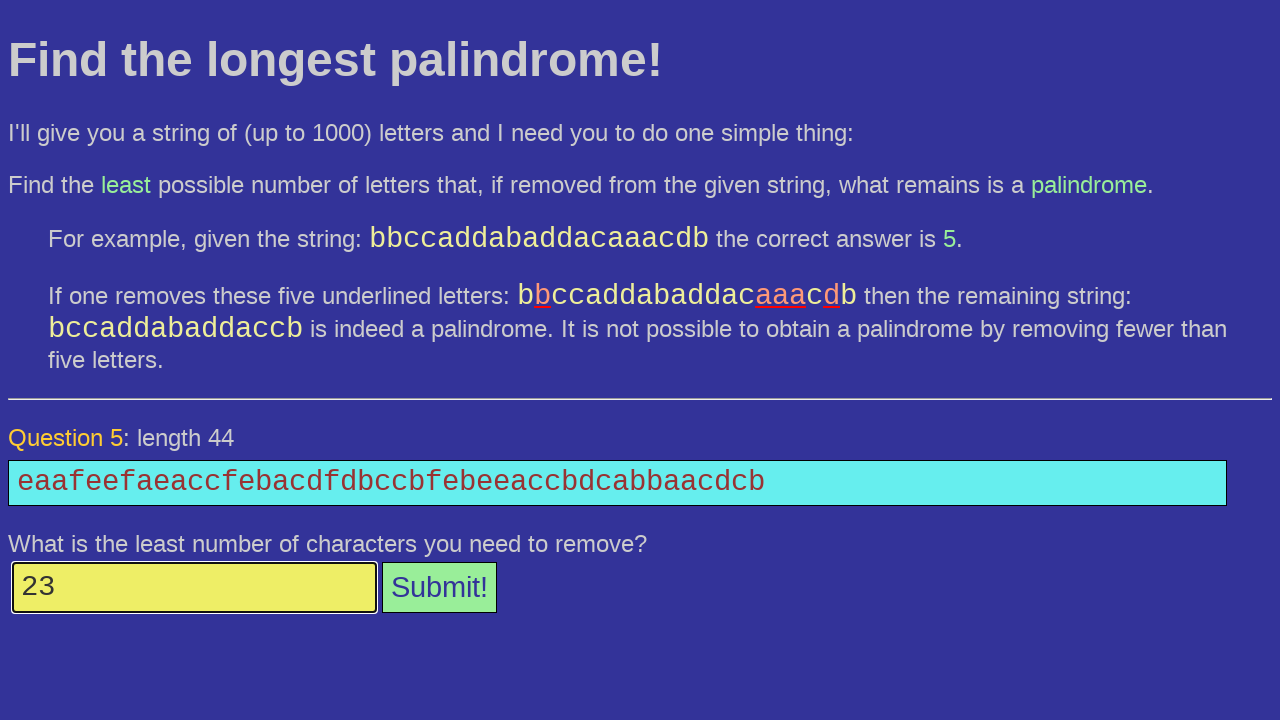

Submitted answer by pressing Enter on #answer
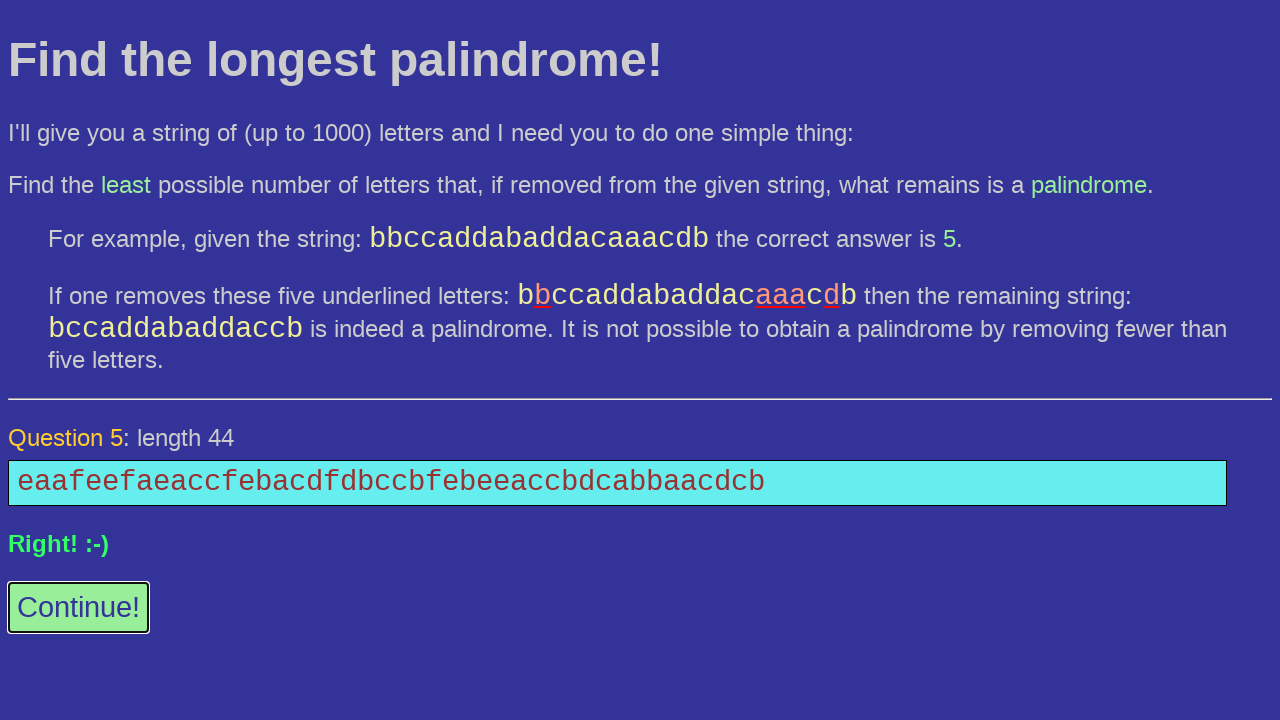

Waited for response message to appear
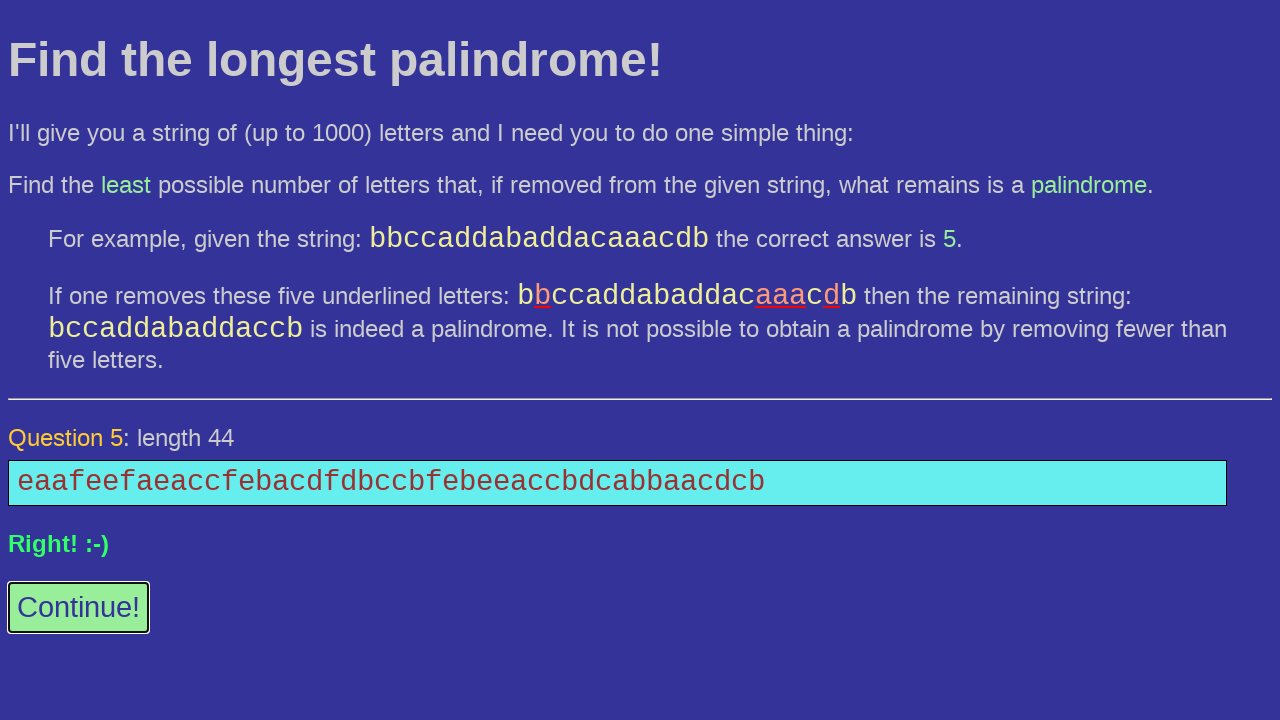

Clicked 'play again' button to continue to next round at (78, 608) on #again
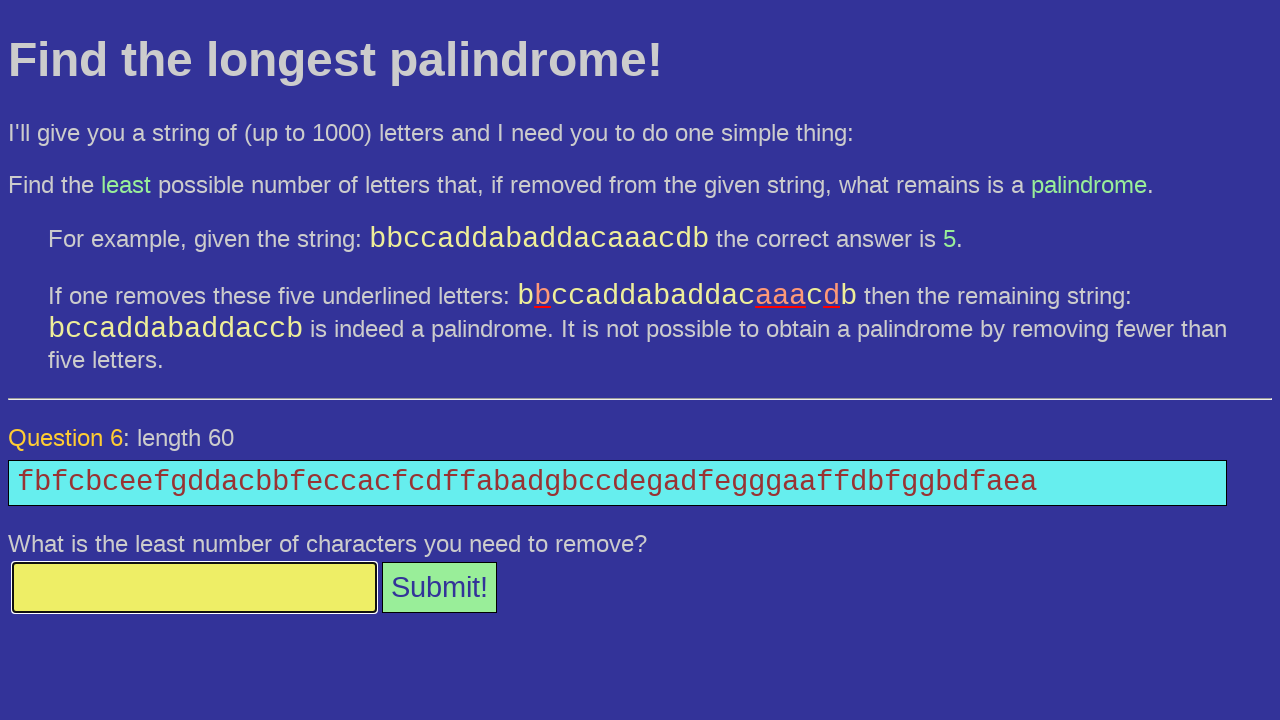

Waited for question element to appear
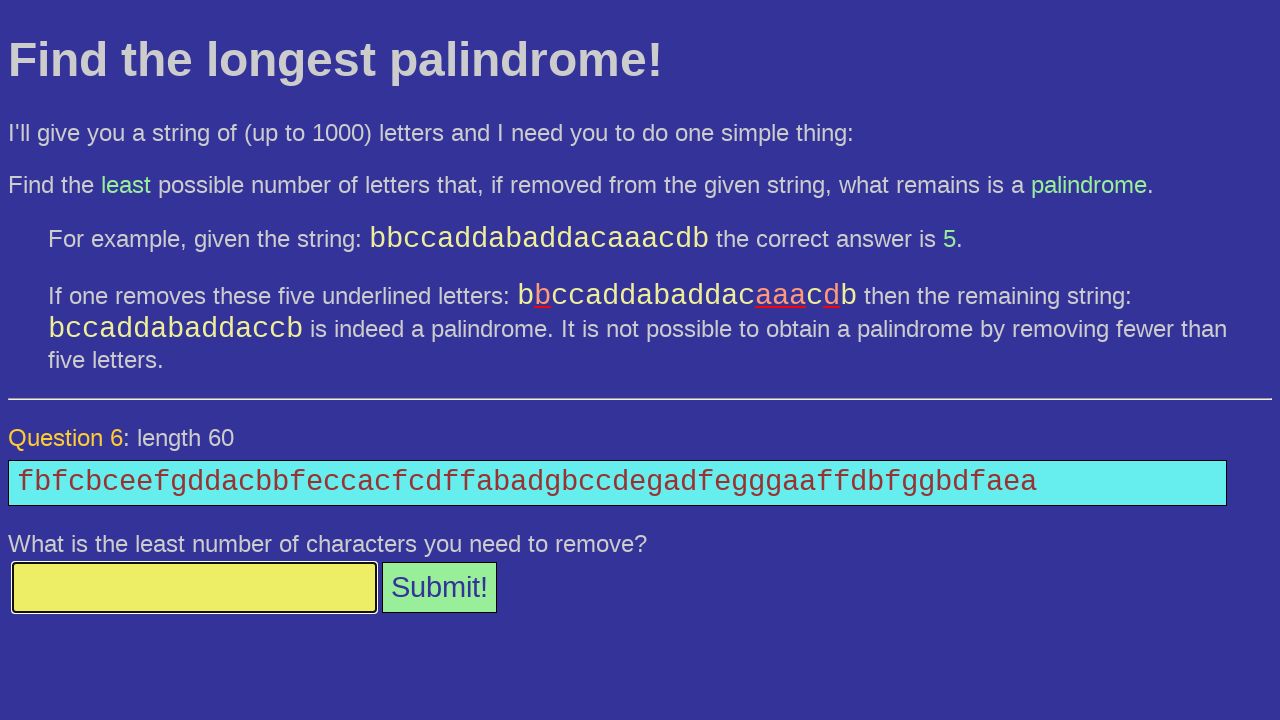

Retrieved question text: 'fbfcbceefgddacbbfeccacfcdffabadgbccdegadfegggaaffdbfggbdfaea'
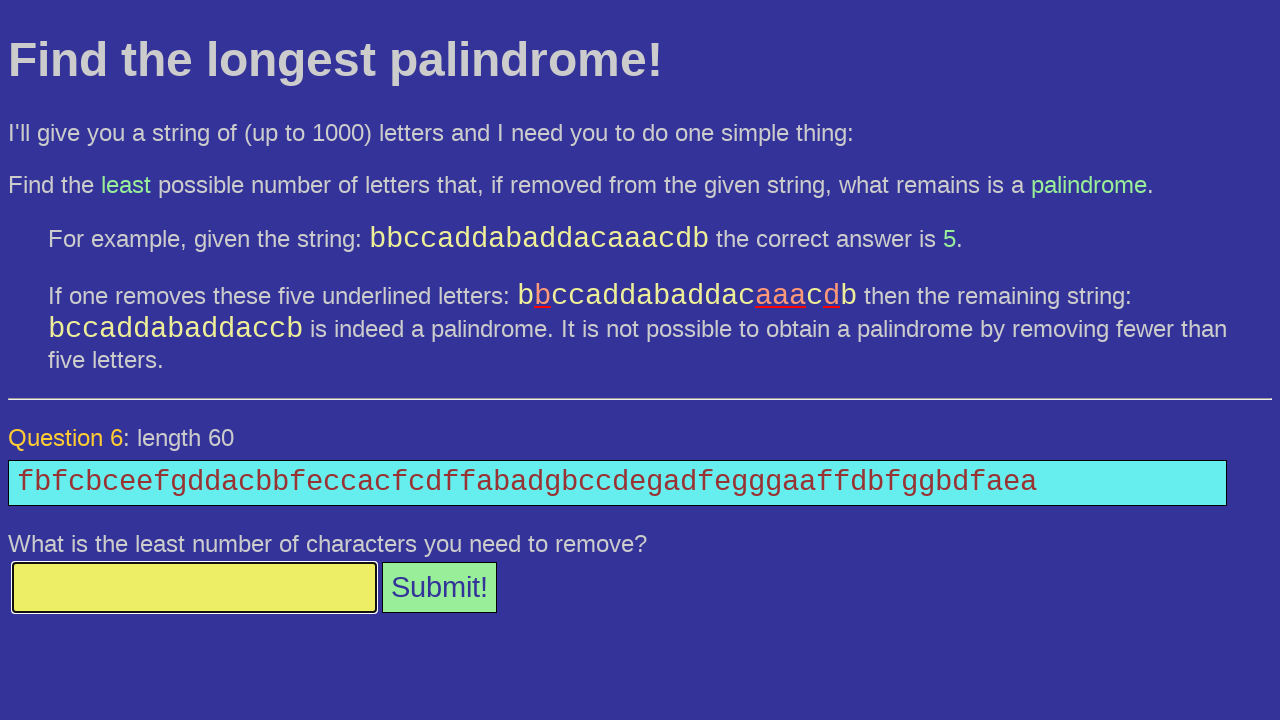

Calculated answer using longest palindromic subsequence algorithm: 31
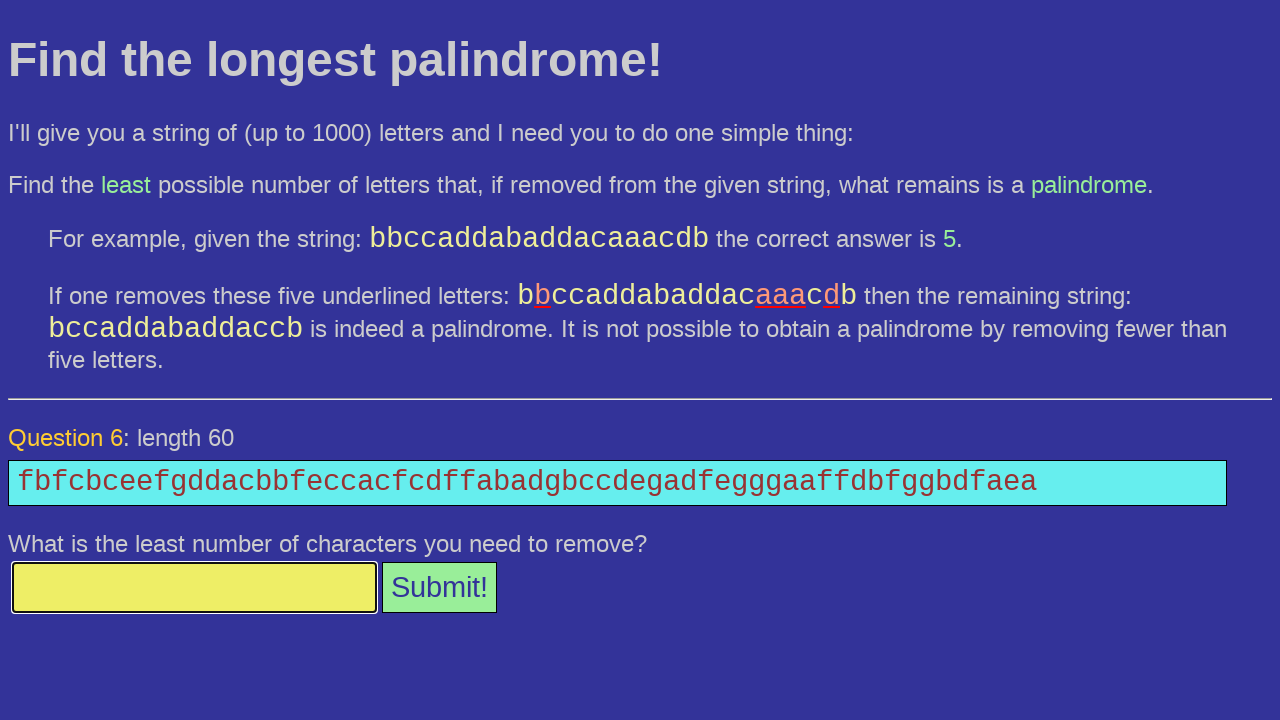

Filled answer field with value: 31 on #answer
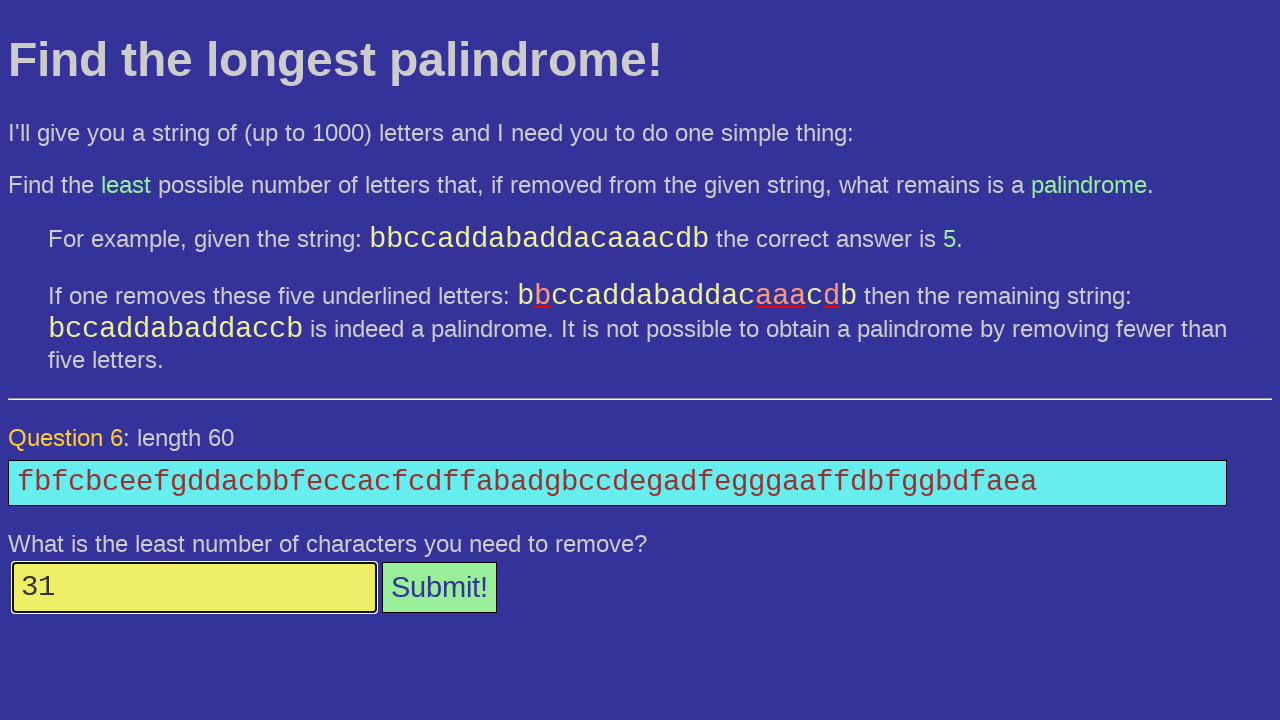

Submitted answer by pressing Enter on #answer
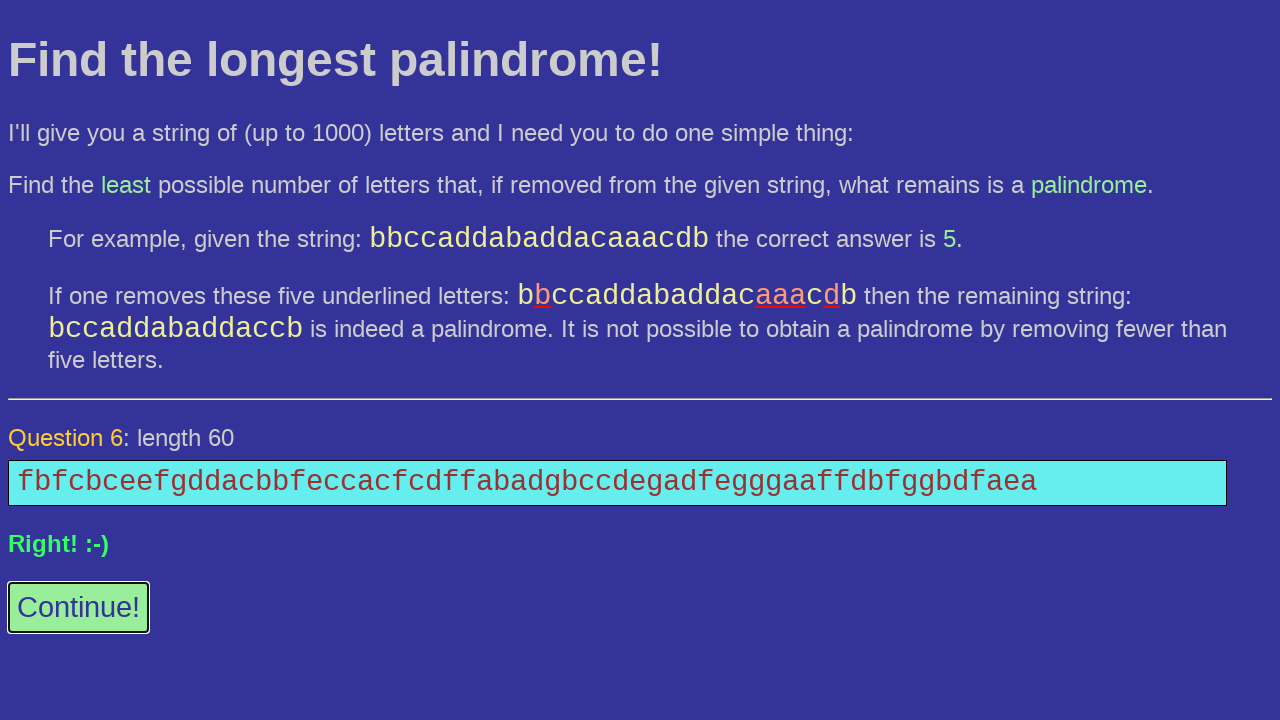

Waited for response message to appear
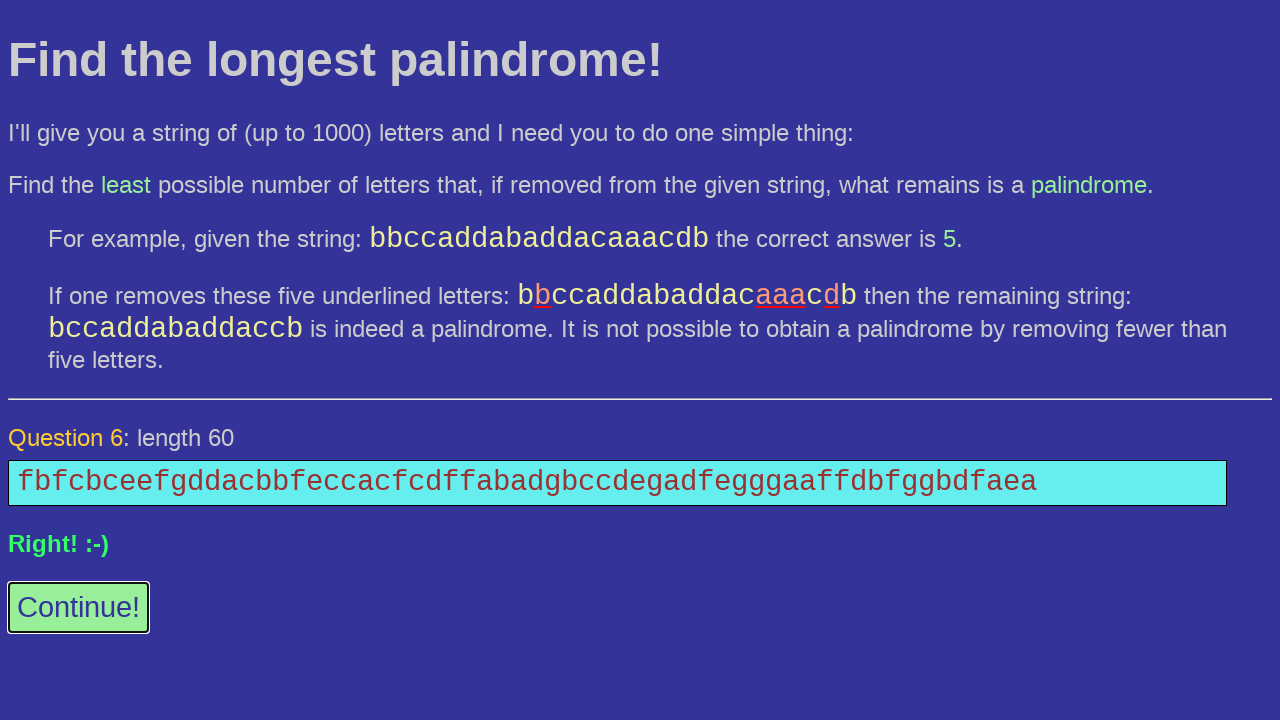

Clicked 'play again' button to continue to next round at (78, 608) on #again
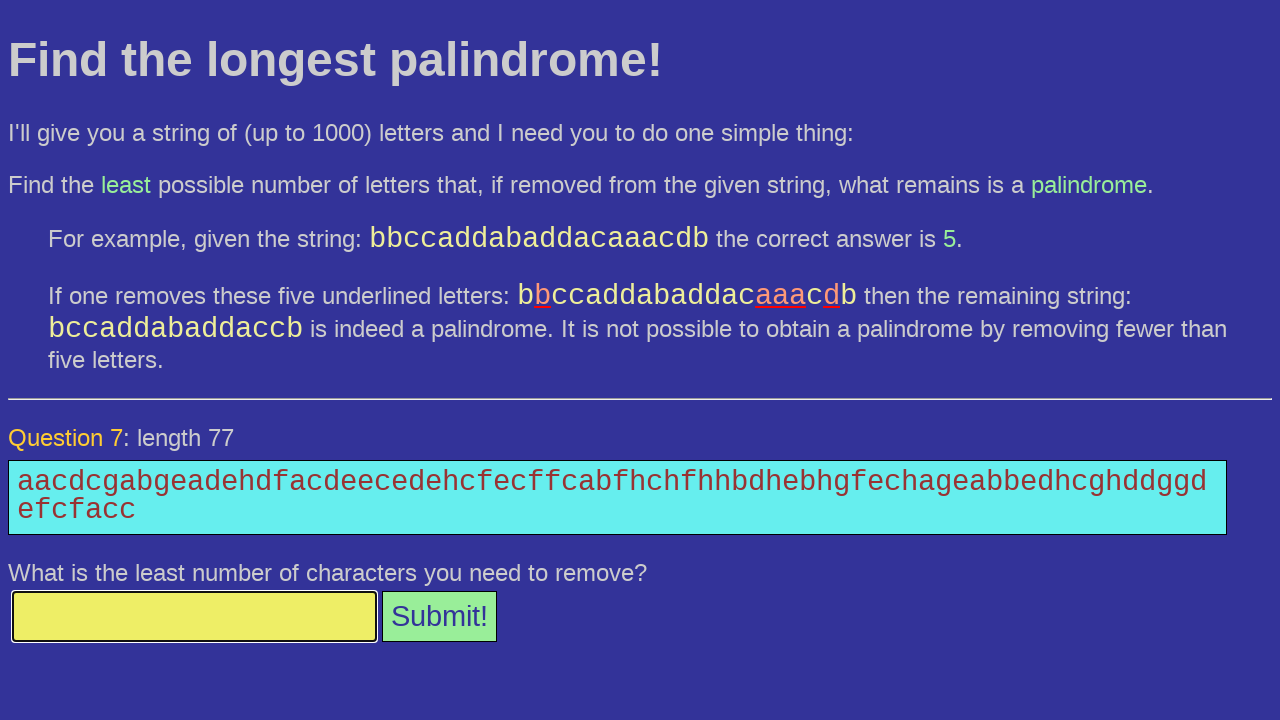

Waited for question element to appear
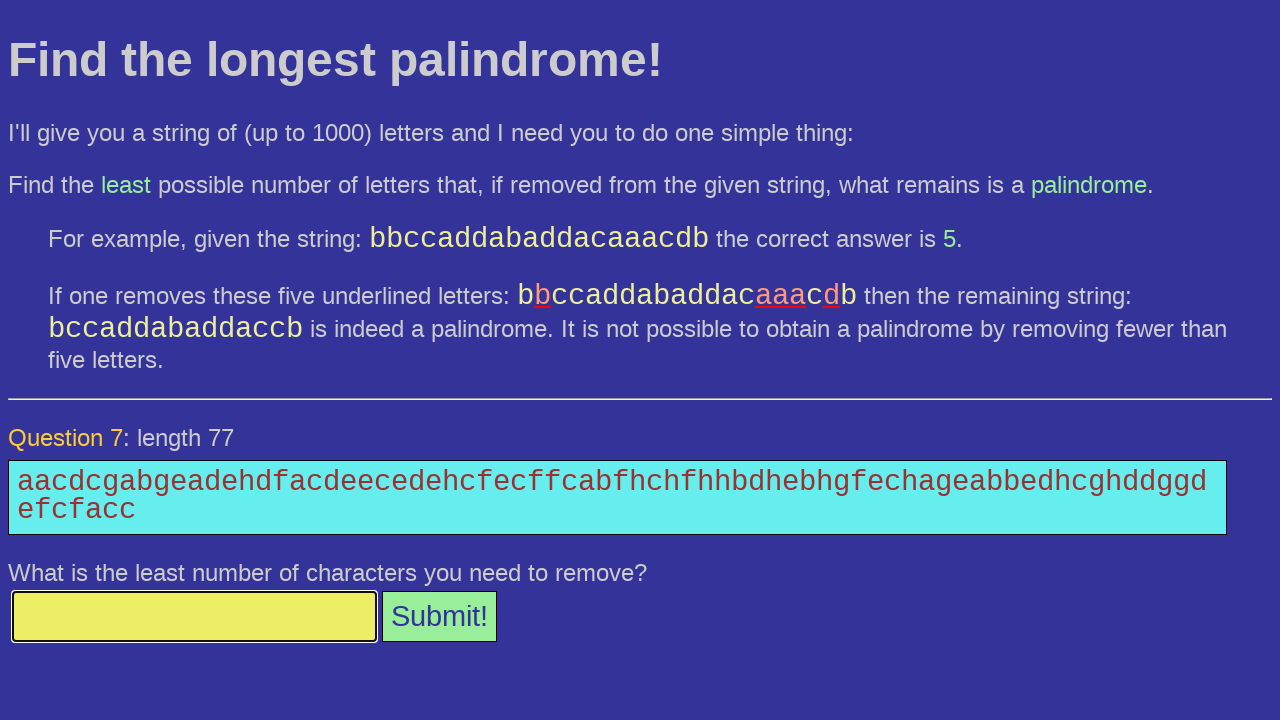

Retrieved question text: 'aacdcgabgeadehdfacdeecedehcfecffcabfhchfhhbdhebhgfechageabbedhcghddggdefcfacc'
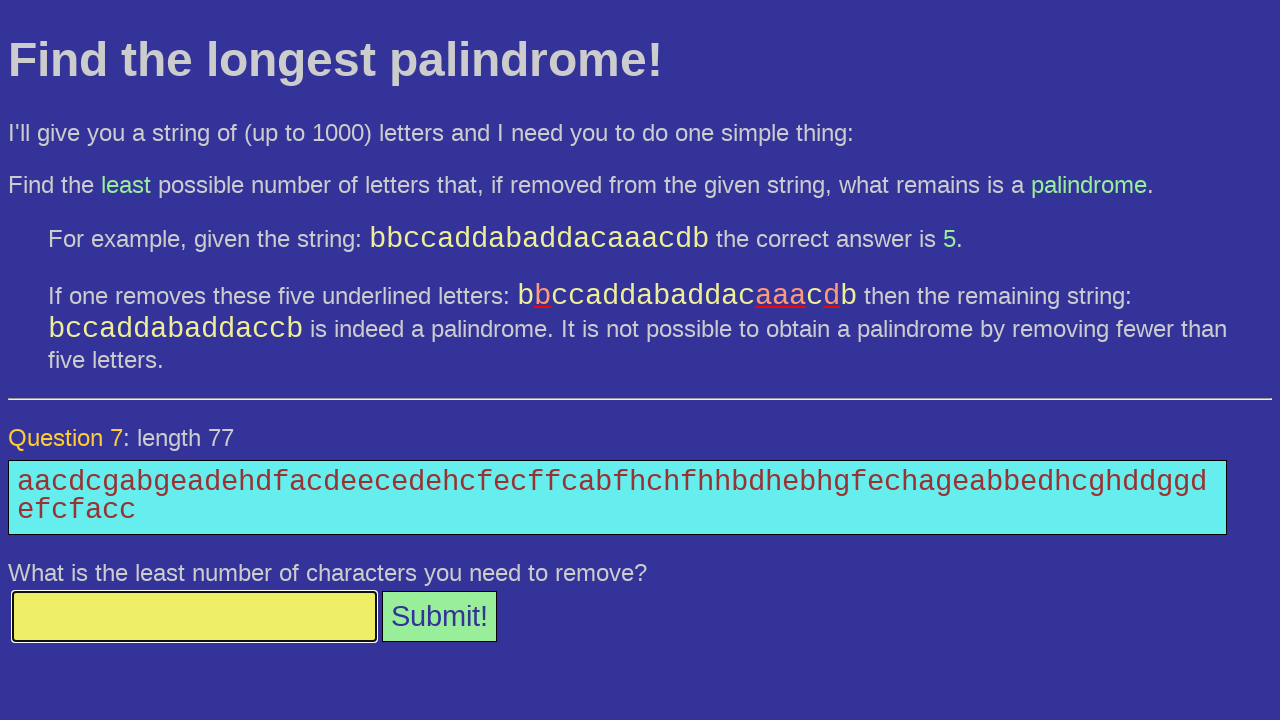

Calculated answer using longest palindromic subsequence algorithm: 39
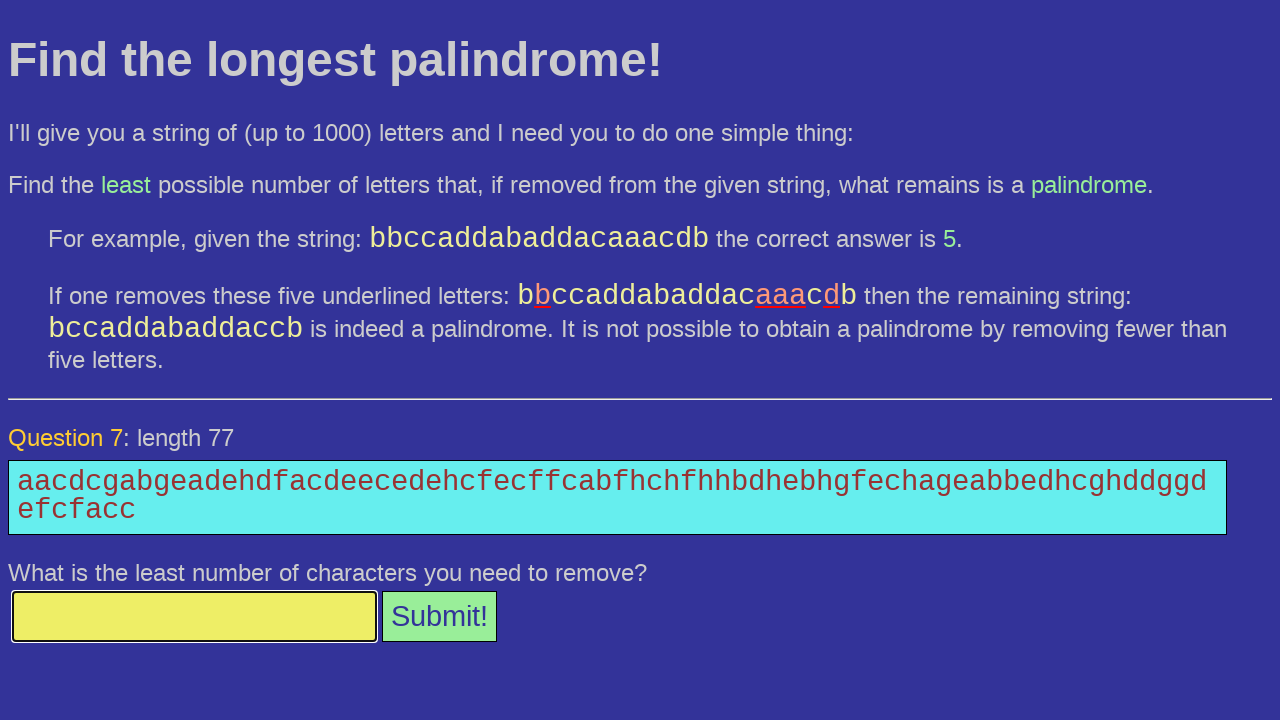

Filled answer field with value: 39 on #answer
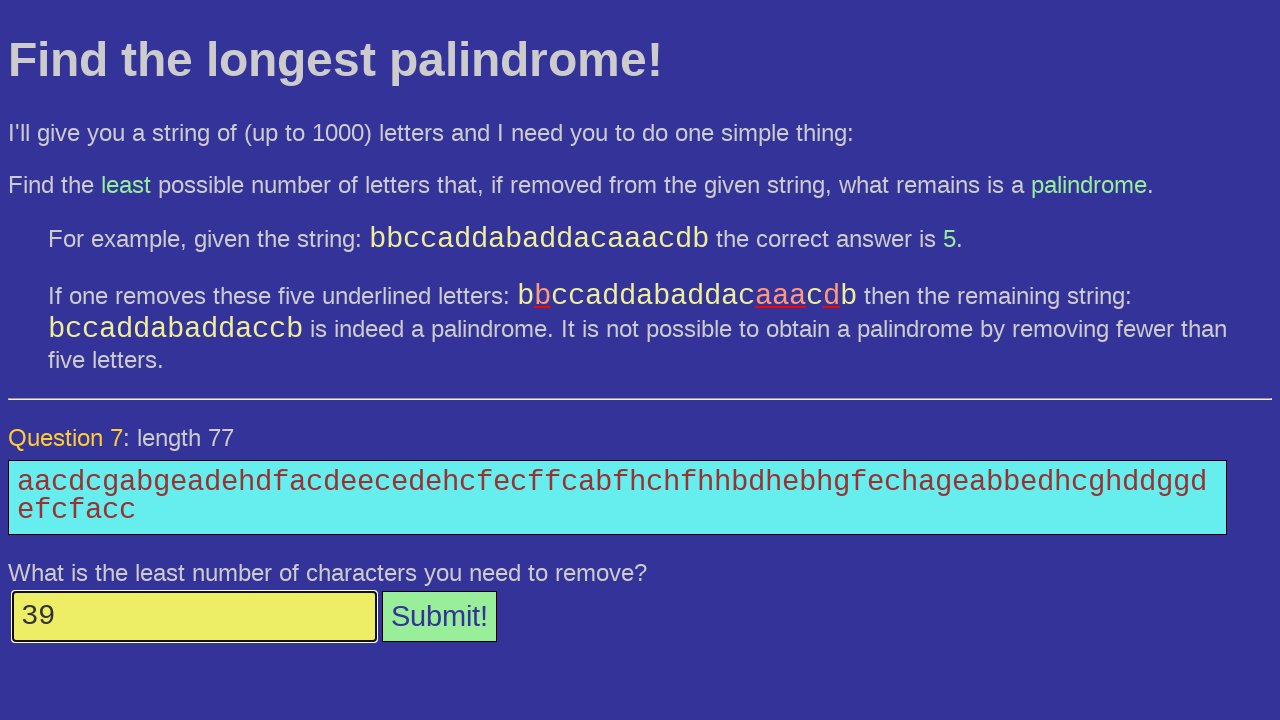

Submitted answer by pressing Enter on #answer
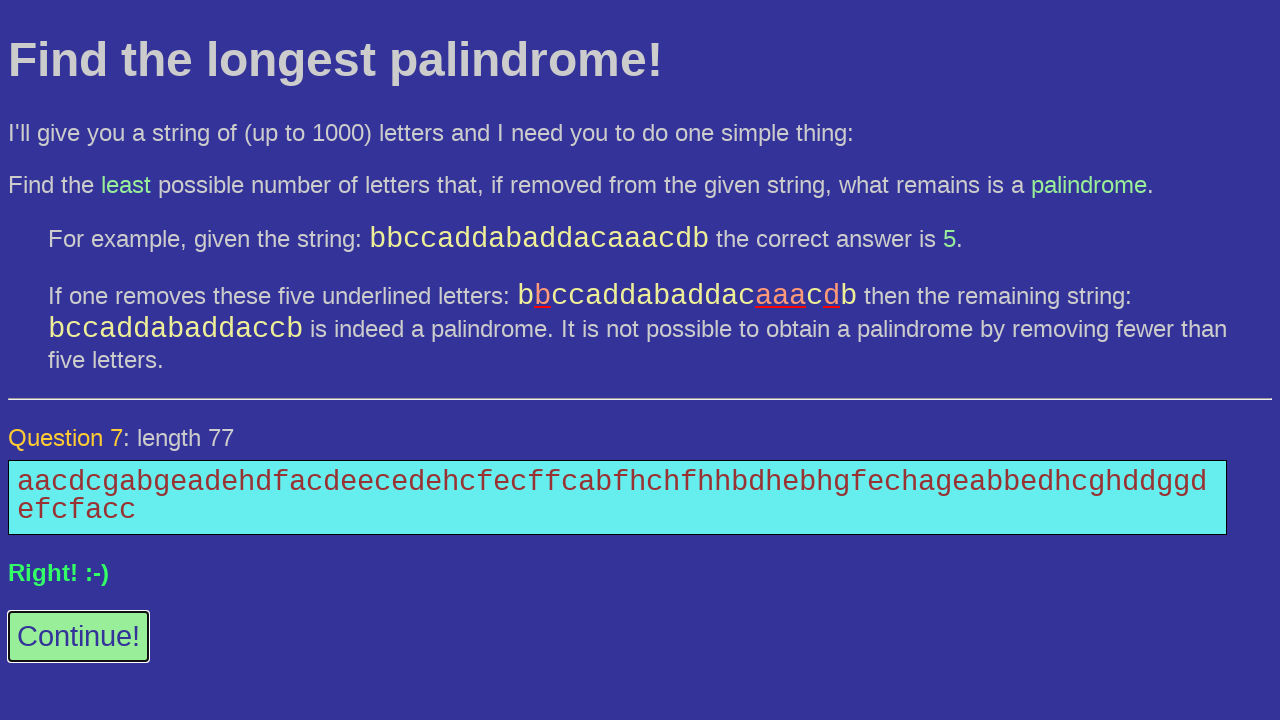

Waited for response message to appear
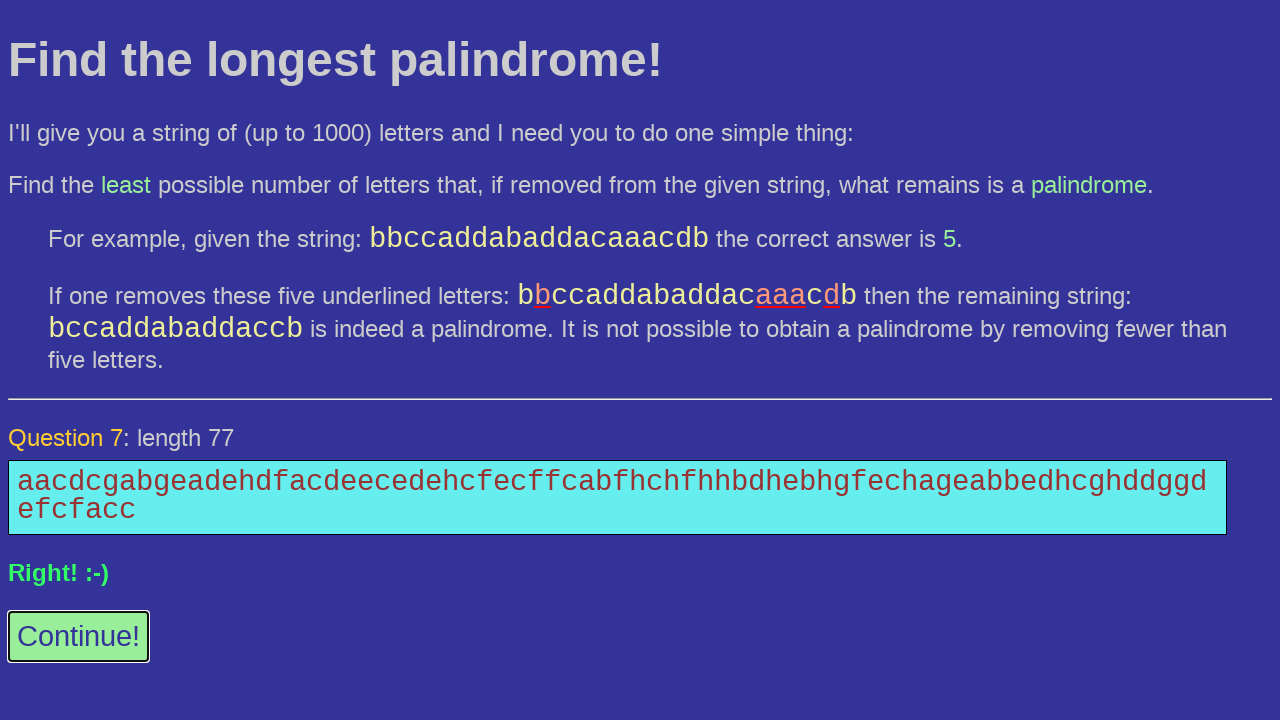

Clicked 'play again' button to continue to next round at (78, 637) on #again
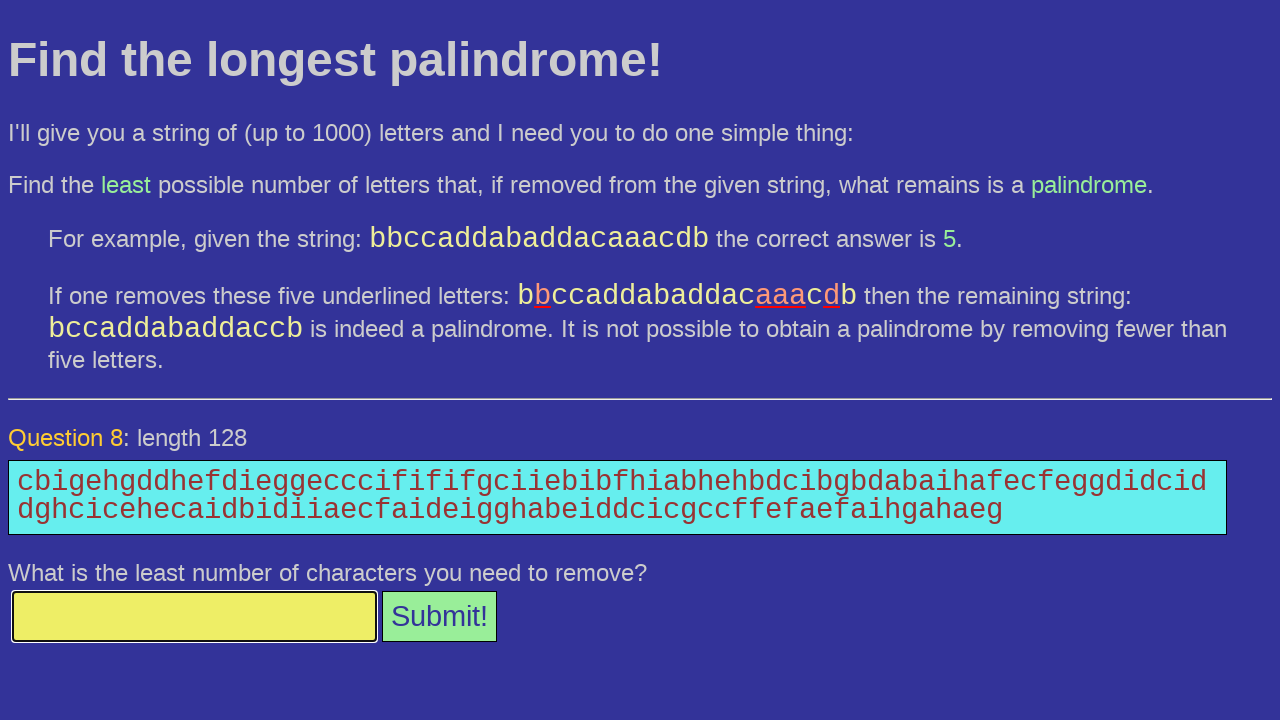

Waited for question element to appear
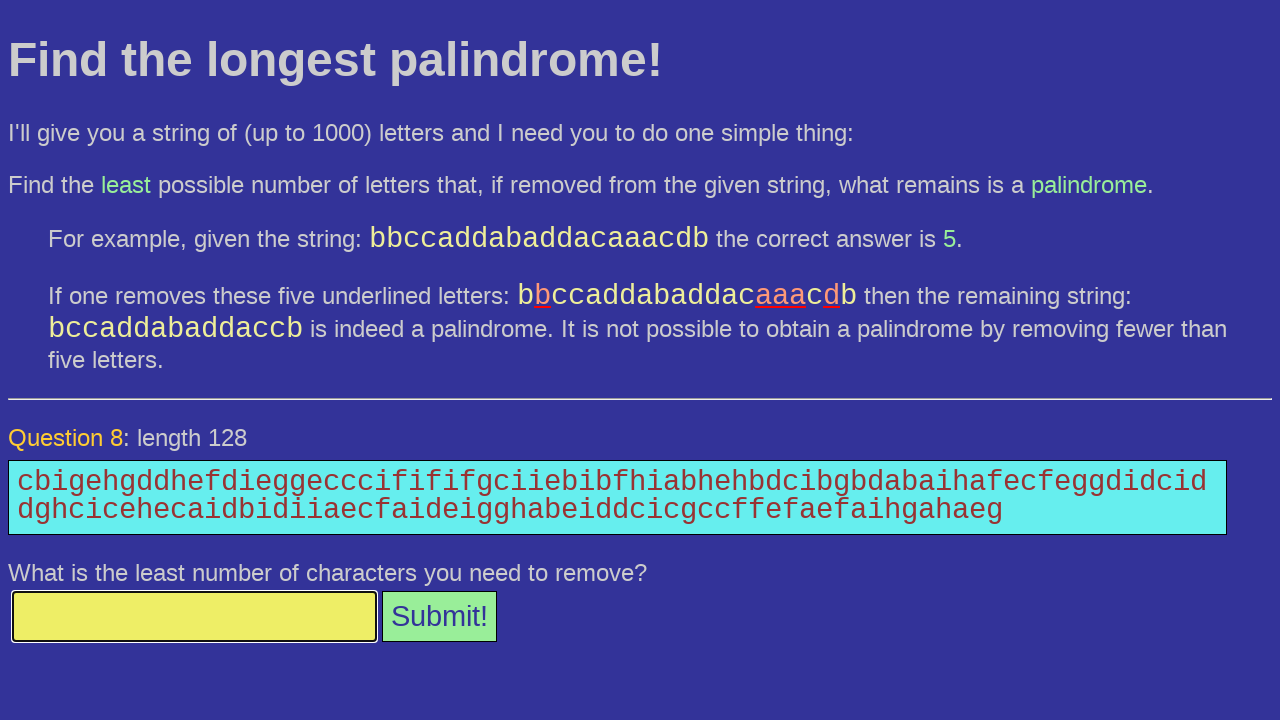

Retrieved question text: 'cbigehgddhefdieggecccifififgciiebibfhiabhehbdcibgbdabaihafecfeggdidciddghcicehecaidbidiiaecfaideigghabeiddcicgccffefaefaihgahaeg'
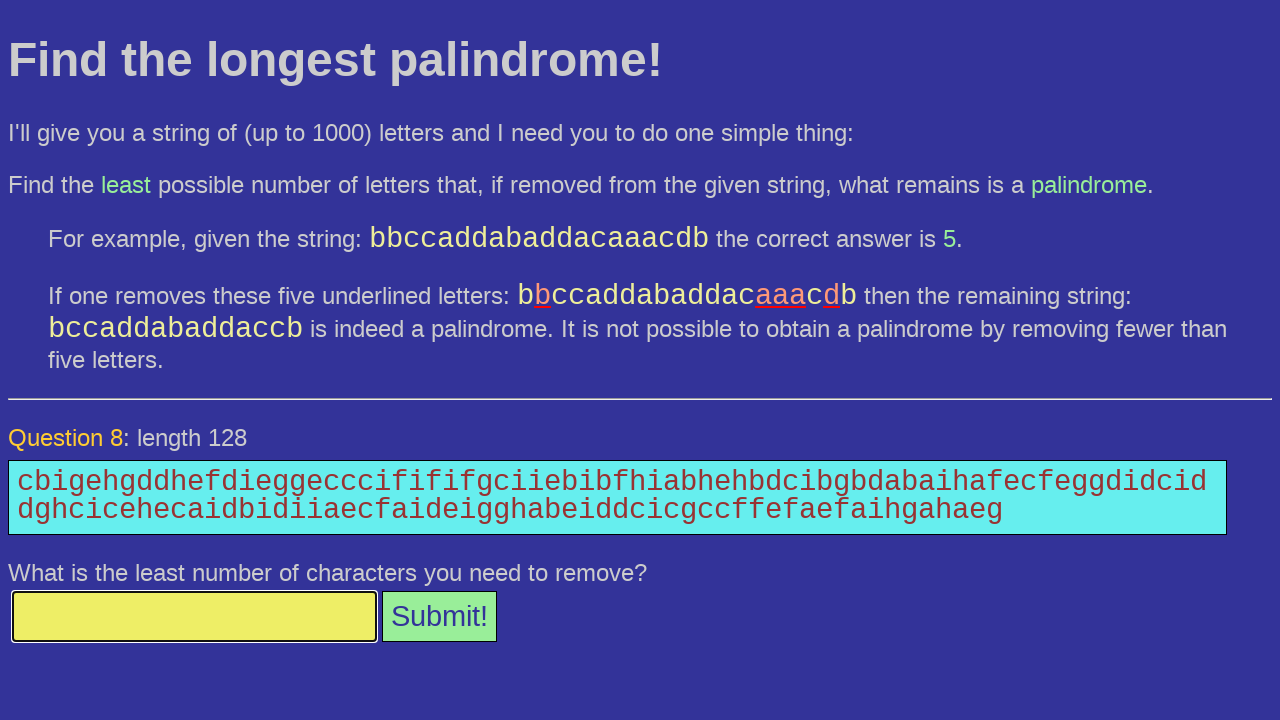

Calculated answer using longest palindromic subsequence algorithm: 63
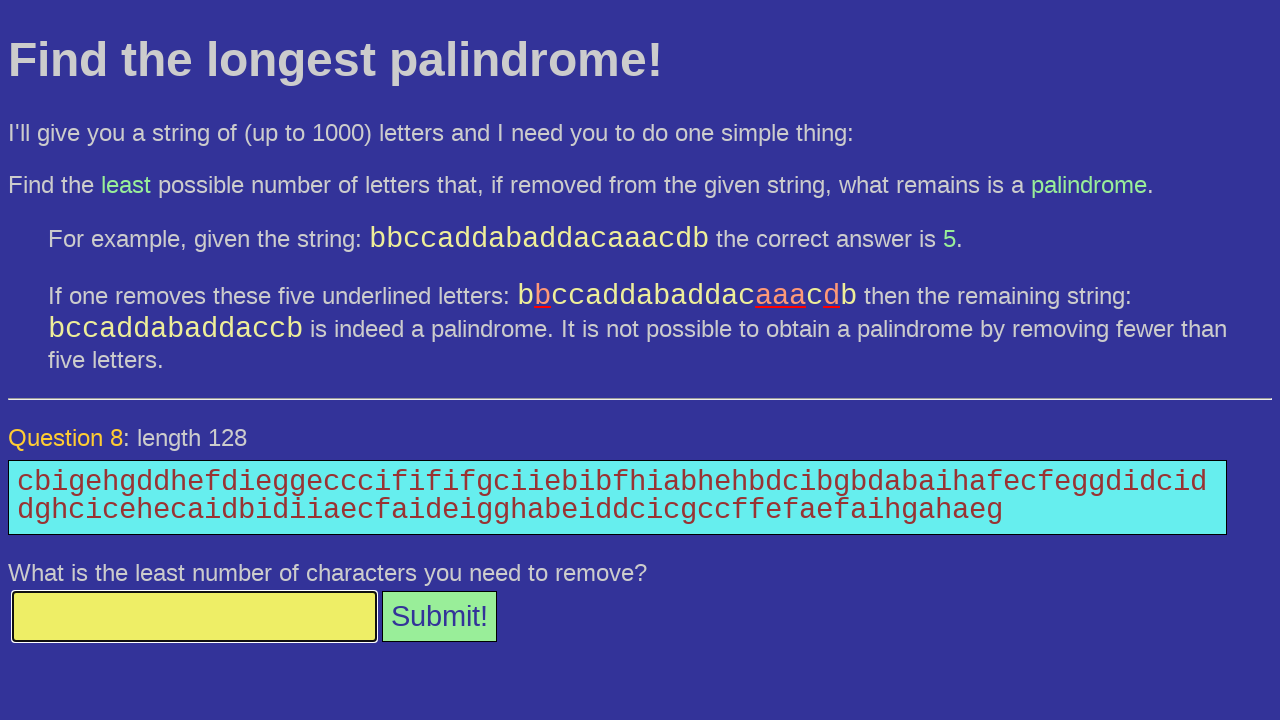

Filled answer field with value: 63 on #answer
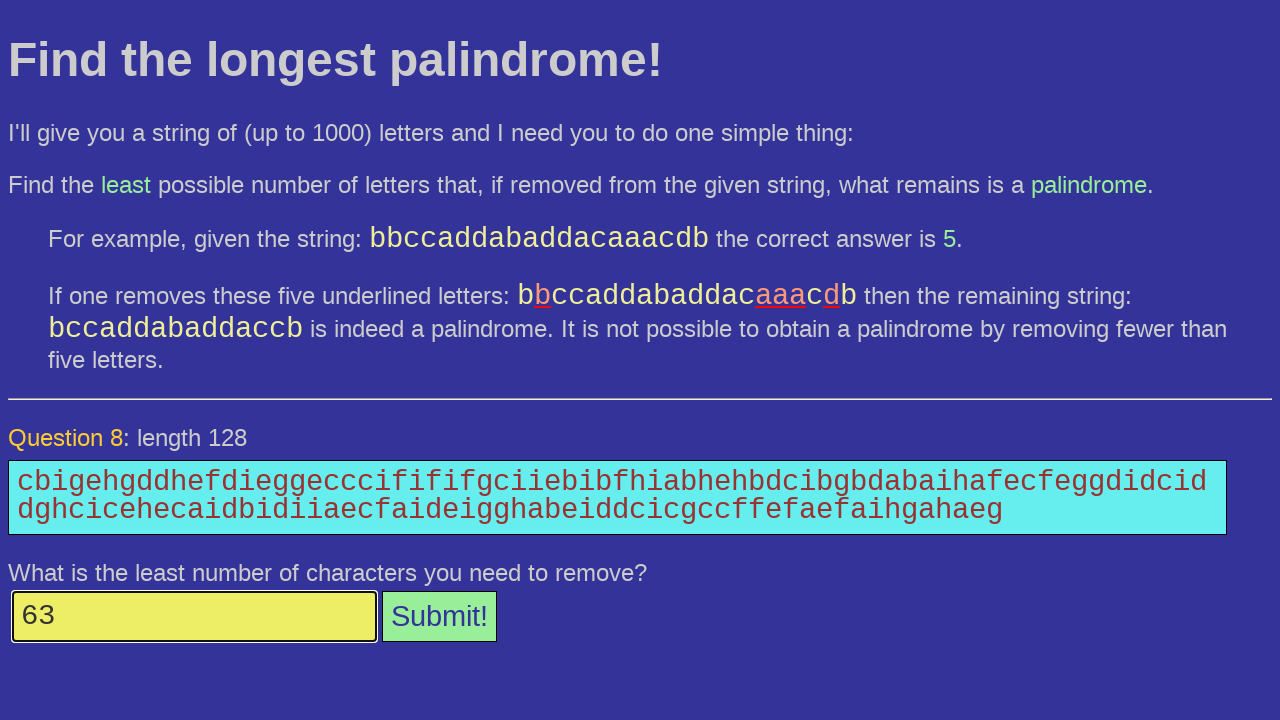

Submitted answer by pressing Enter on #answer
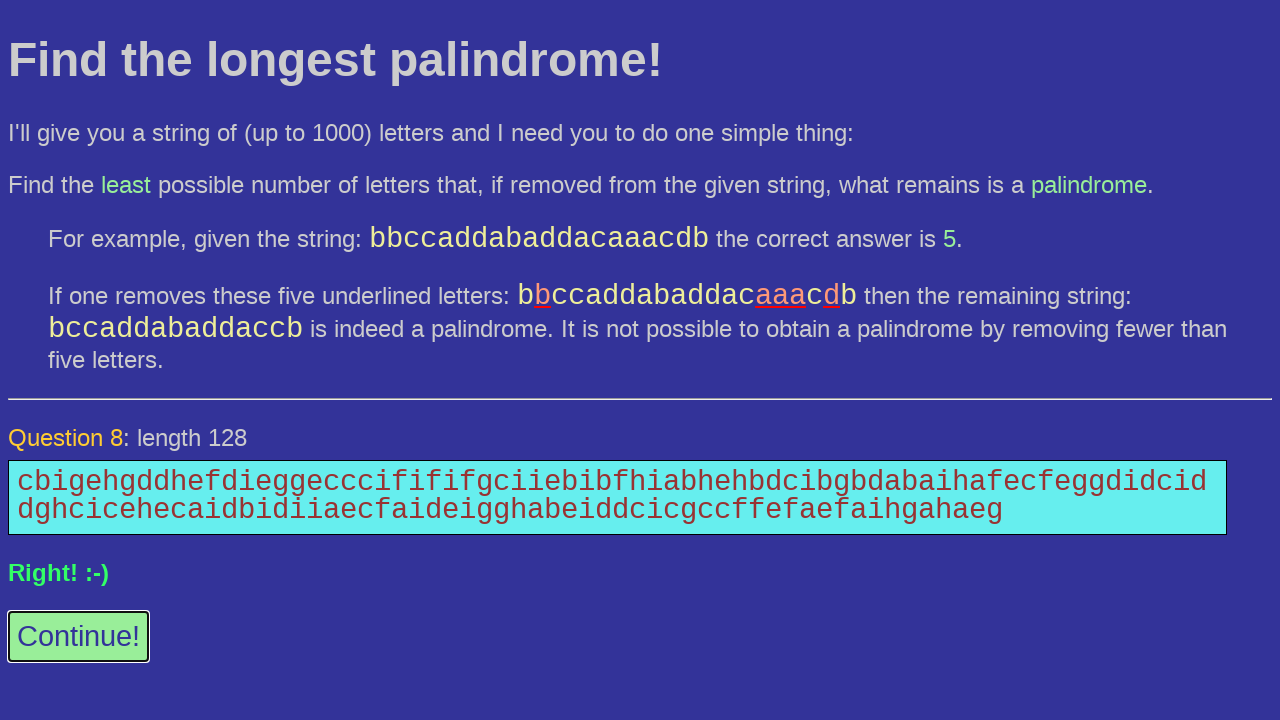

Waited for response message to appear
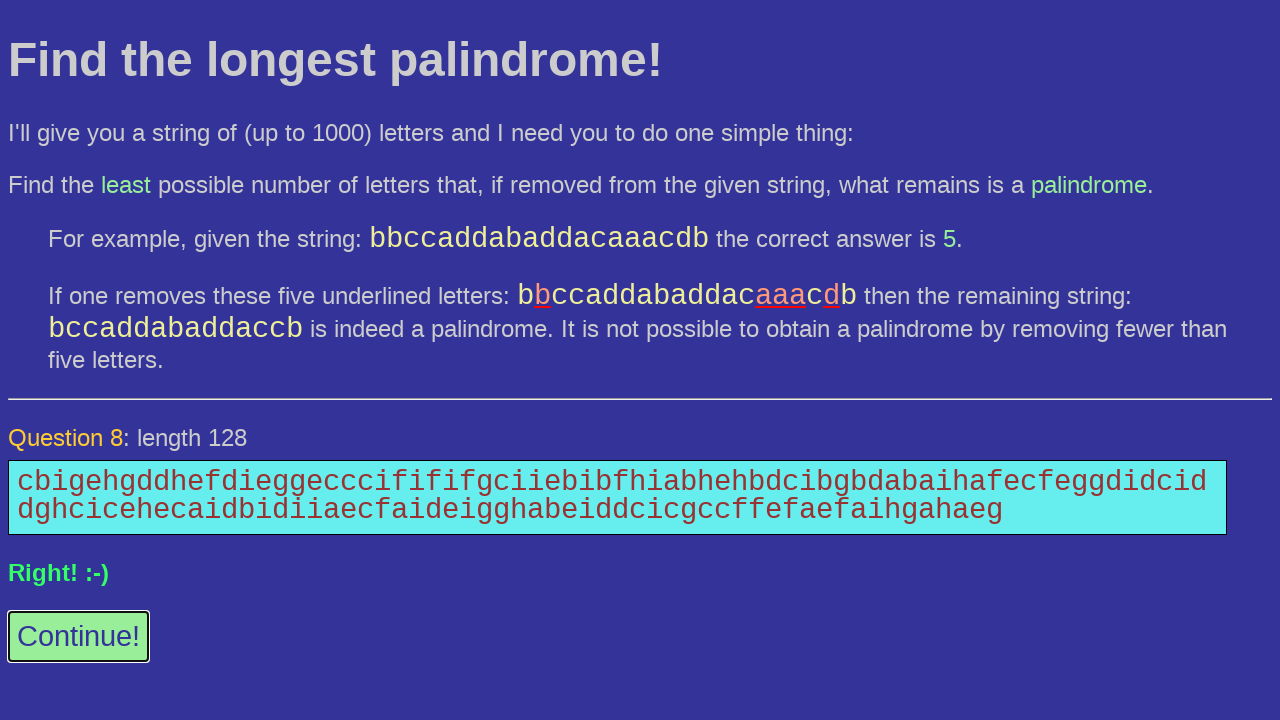

Clicked 'play again' button to continue to next round at (78, 637) on #again
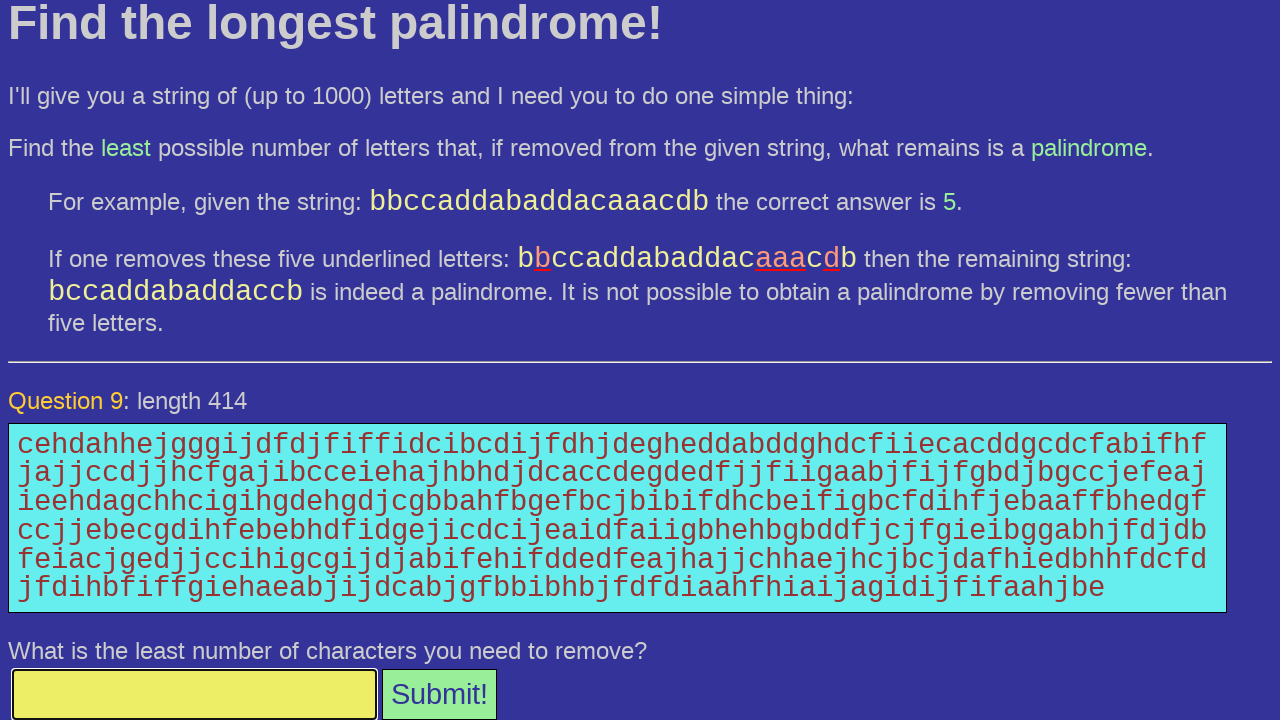

Waited for question element to appear
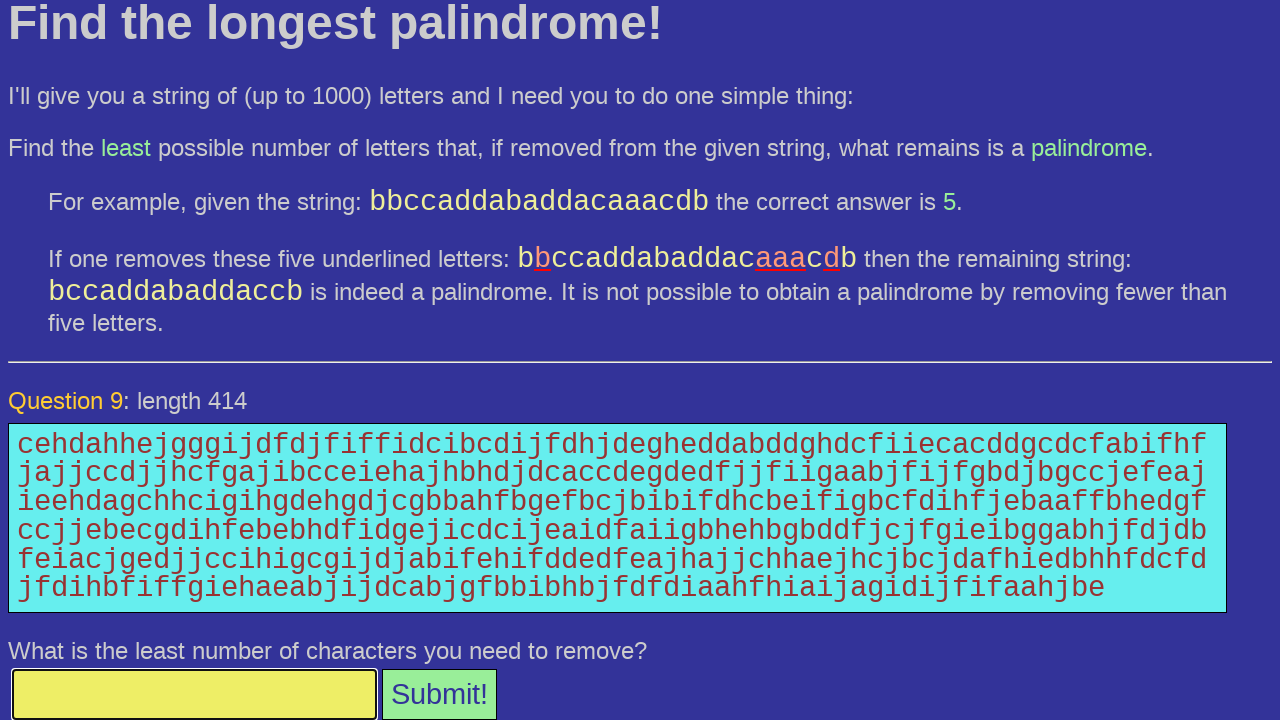

Retrieved question text: 'cehdahhejgggijdfdjfiffidcibcdijfdhjdegheddabddghdcfiiecacddgcdcfabifhfjajjccdjjhcfgajibcceiehajhbhdjdcaccdegdedfjjfiigaabjfijfgbdjbgccjefeajieehdagchhcigihgdehgdjcgbbahfbgefbcjbibifdhcbeifigbcfdihfjebaaffbhedgfccjjebecgdihfebebhdfidgejicdcijeaidfaiigbhehbgbddfjcjfgieibggabhjfdjdbfeiacjgedjjccihigcgijdjabifehifddedfeajhajjchhaejhcjbcjdafhiedbhhfdcfdjfdihbfiffgiehaeabjijdcabjgfbbibhbjfdfdiaahfhiaijagidijfifaahjbe'
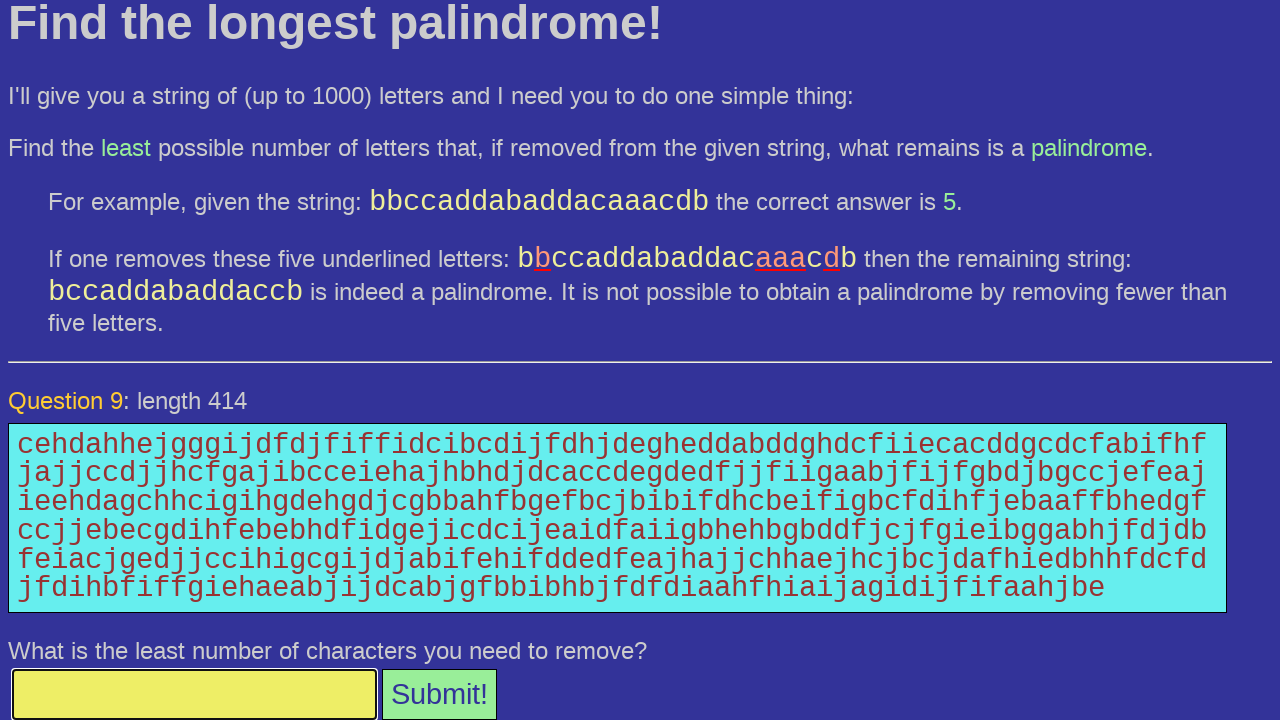

Calculated answer using longest palindromic subsequence algorithm: 217
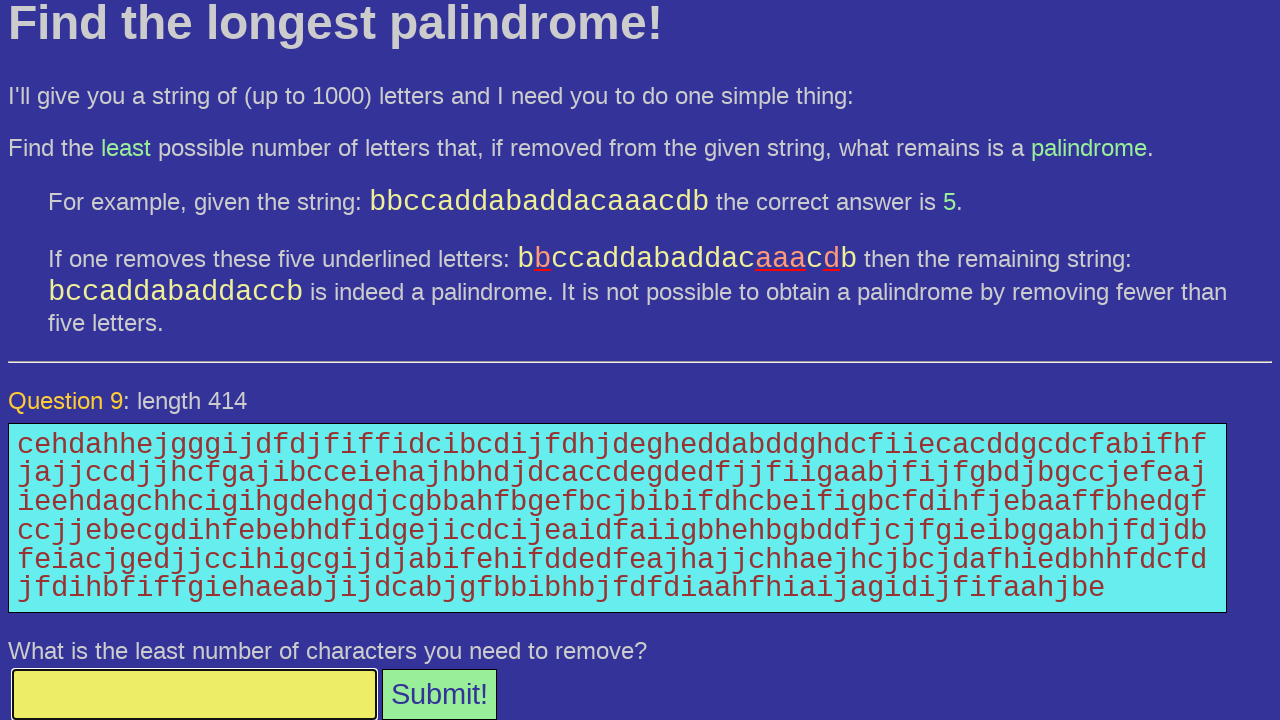

Filled answer field with value: 217 on #answer
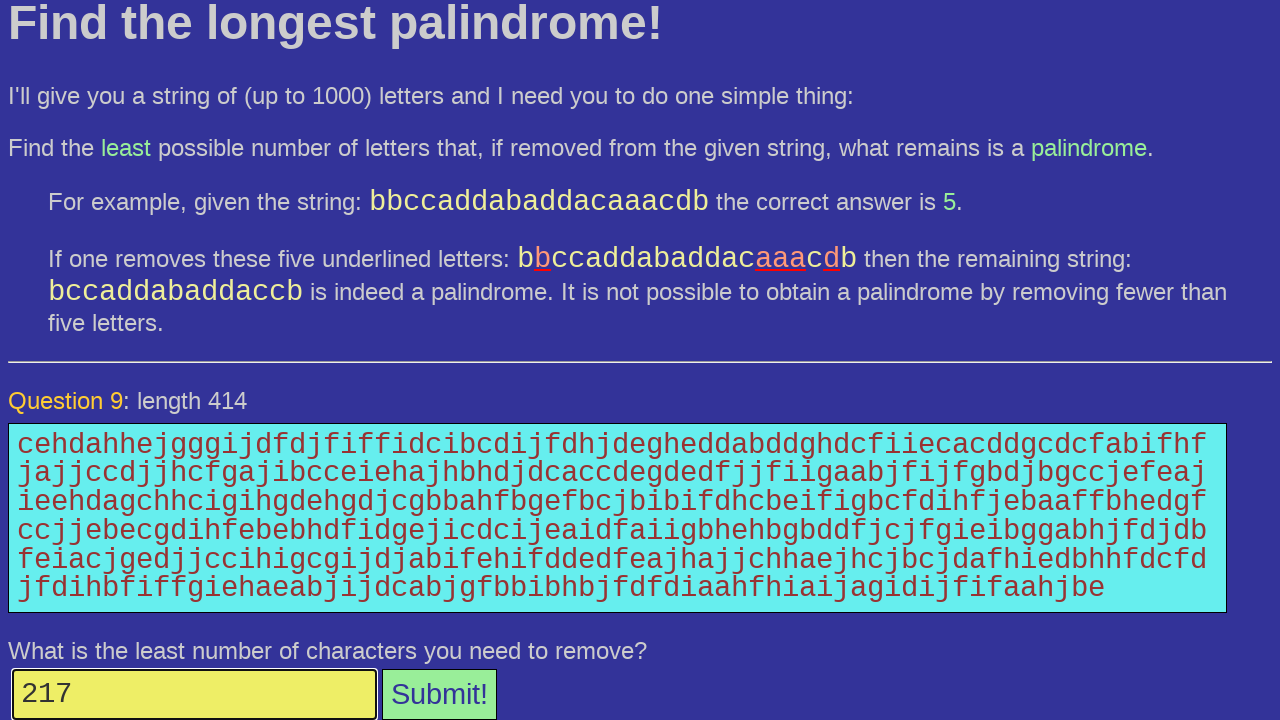

Submitted answer by pressing Enter on #answer
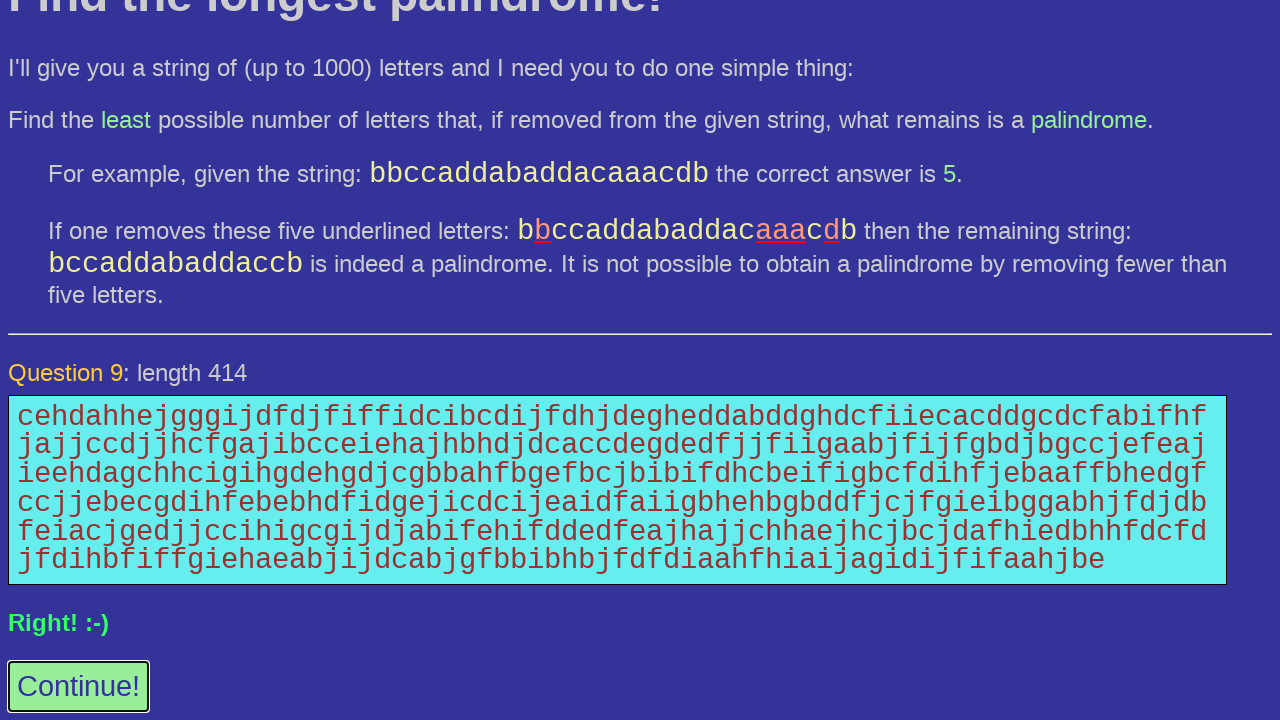

Waited for response message to appear
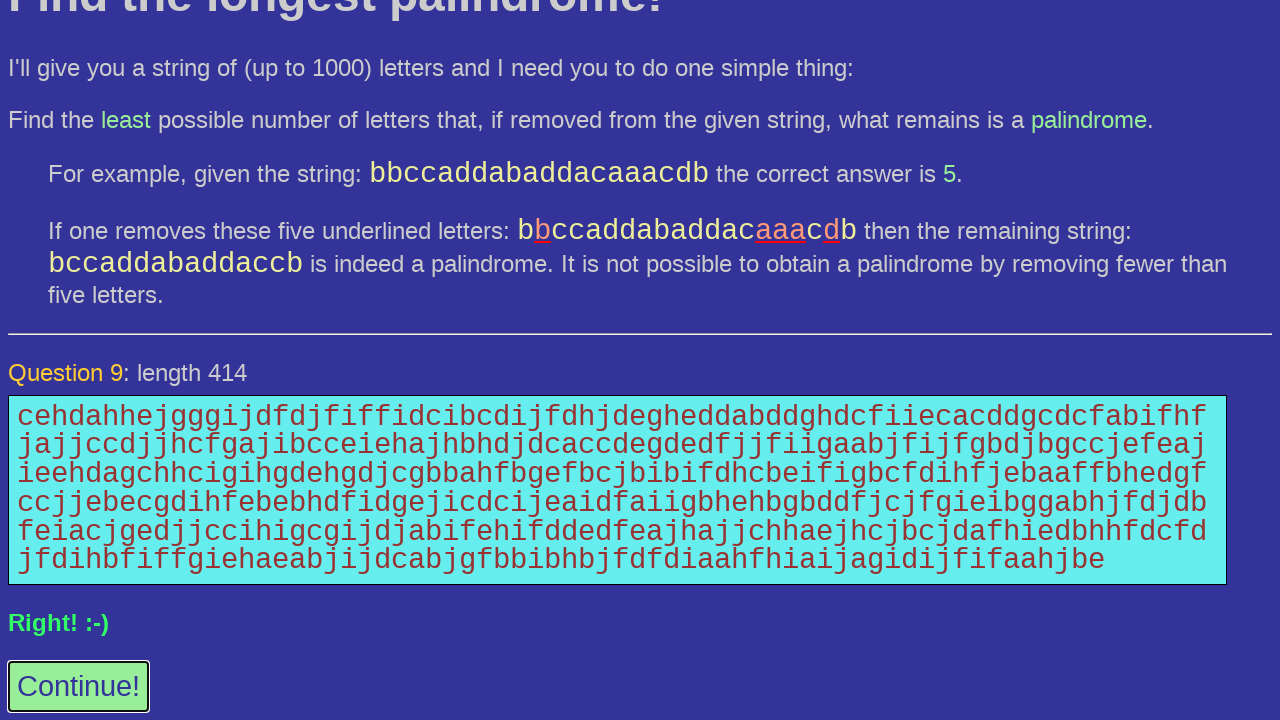

Clicked 'play again' button to continue to next round at (78, 687) on #again
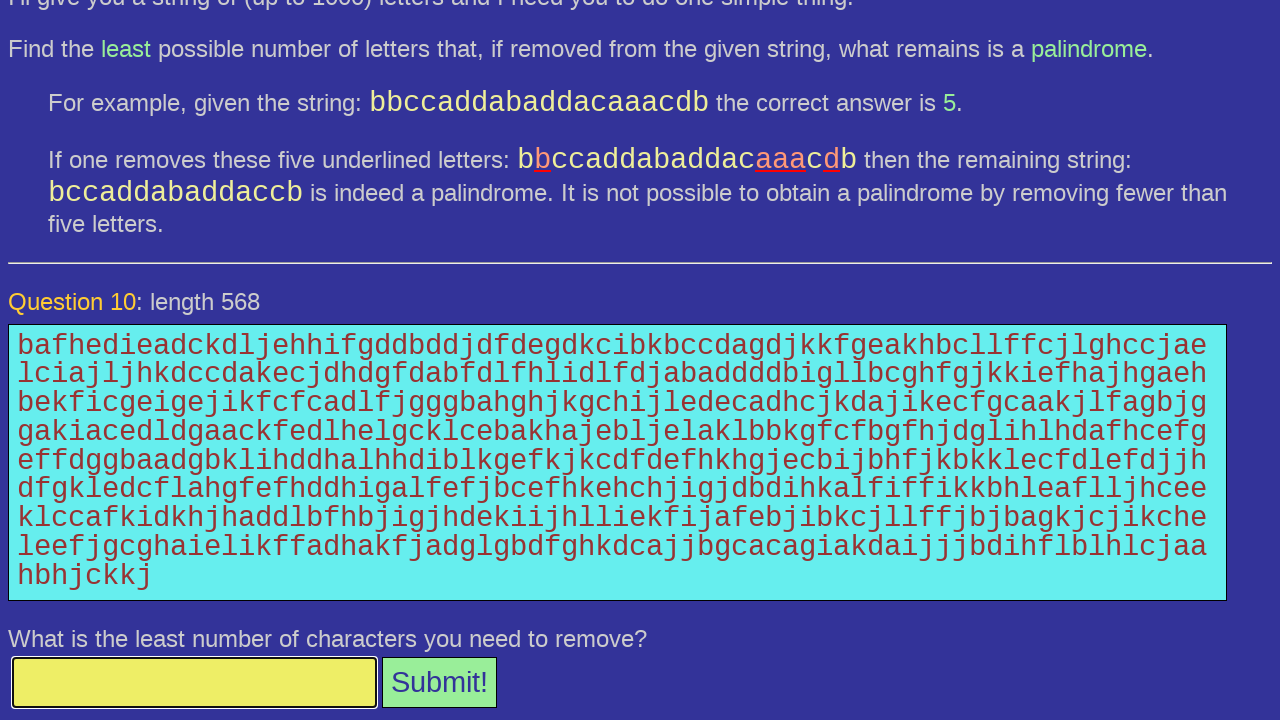

Waited for question element to appear
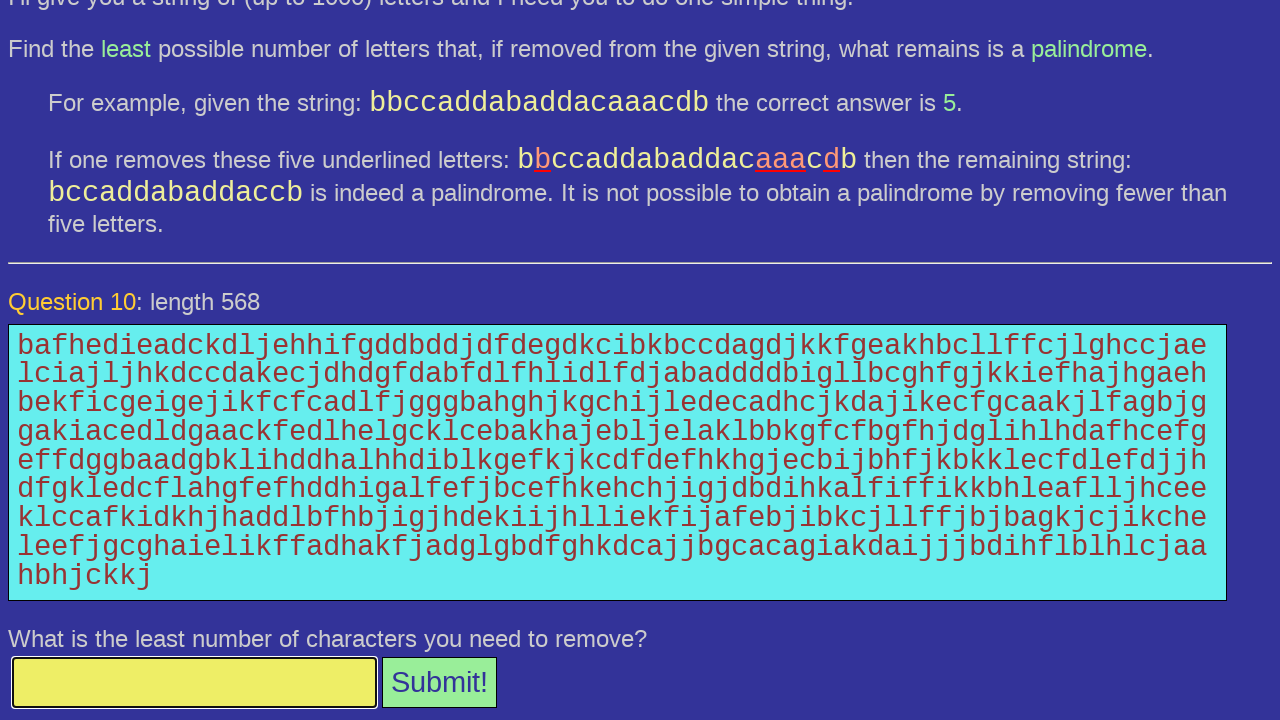

Retrieved question text: 'bafhedieadckdljehhifgddbddjdfdegdkcibkbccdagdjkkfgeakhbcllffcjlghccjaelciajljhkdccdakecjdhdgfdabfdlfhlidlfdjabaddddbigllbcghfgjkkiefhajhgaehbekficgeigejikfcfcadlfjgggbahghjkgchijledecadhcjkdajikecfgcaakjlfagbjggakiacedldgaackfedlhelgcklcebakhajebljelaklbbkgfcfbgfhjdglihlhdafhcefgeffdggbaadgbklihddhalhhdiblkgefkjkcdfdefhkhgjecbijbhfjkbkklecfdlefdjjhdfgkledcflahgfefhddhigalfefjbcefhkehchjigjdbdihkalfiffikkbhleaflljhceeklccafkidkhjhaddlbfhbjigjhdekiijhlliekfijafebjibkcjllffjbjbagkjcjikcheleefjgcghaielikffadhakfjadglgbdfghkdcajjbgcacagiakdaijjjbdihflblhlcjaahbhjckkj'
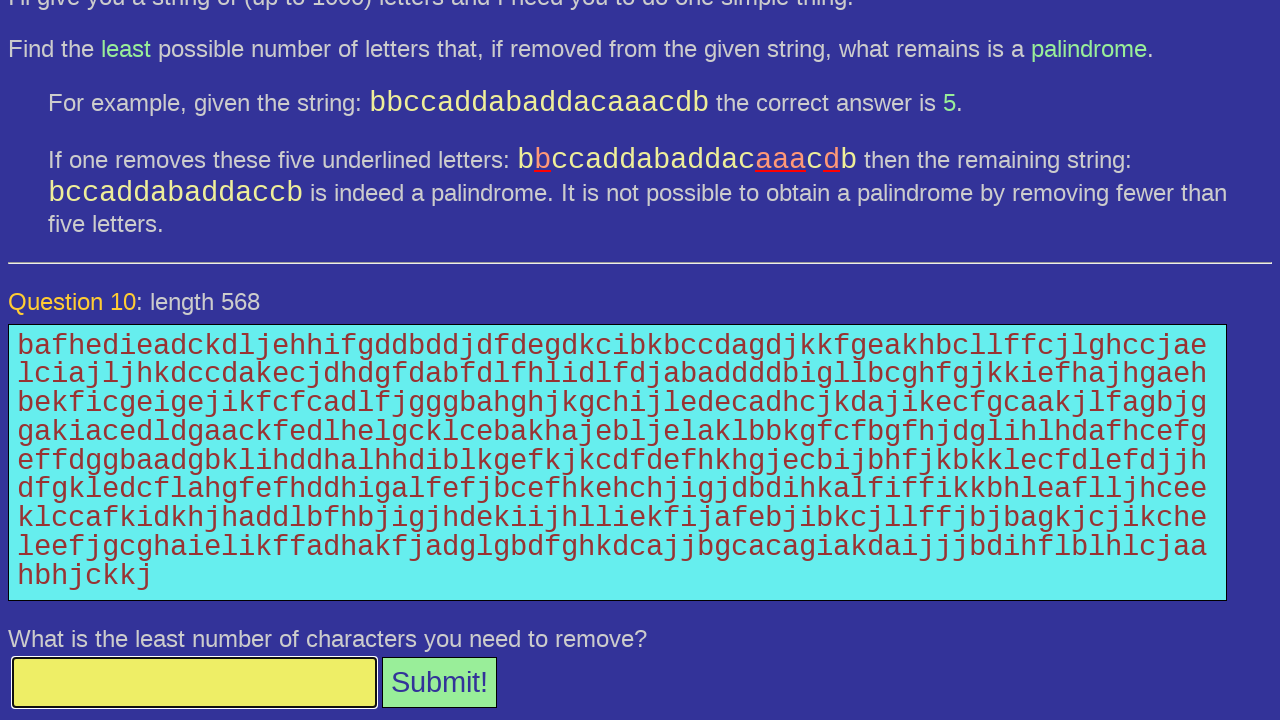

Calculated answer using longest palindromic subsequence algorithm: 317
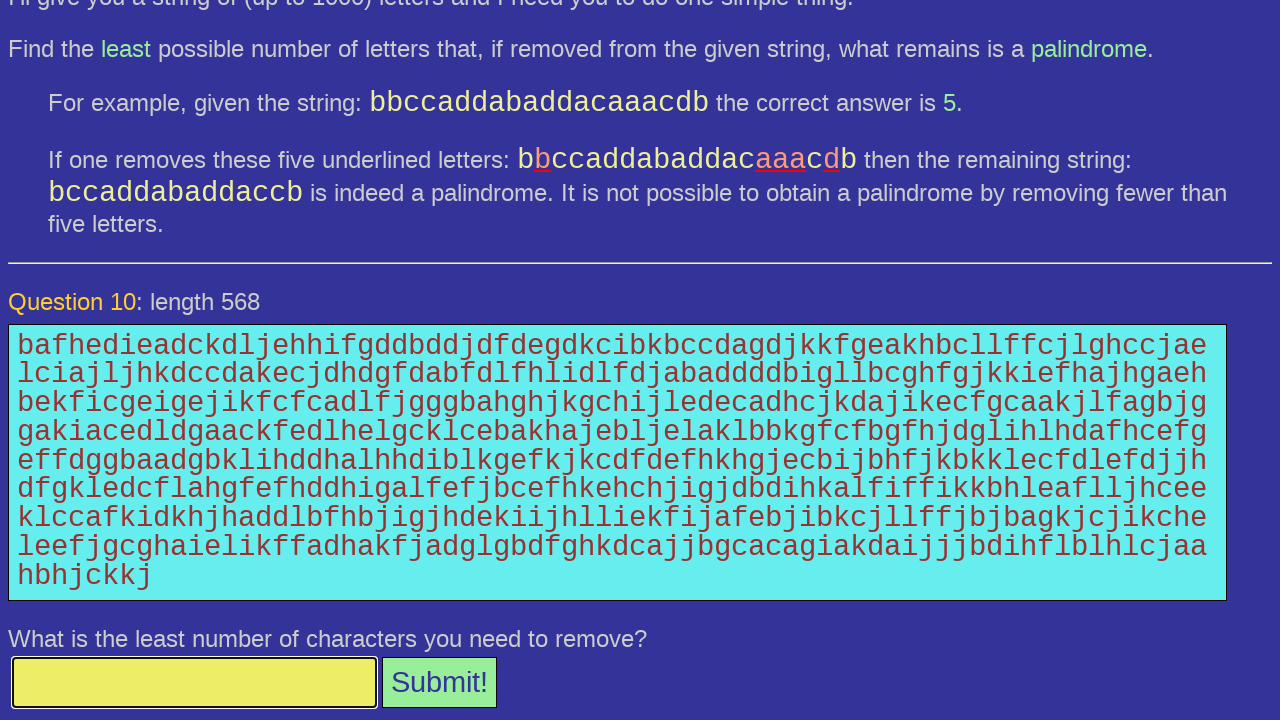

Filled answer field with value: 317 on #answer
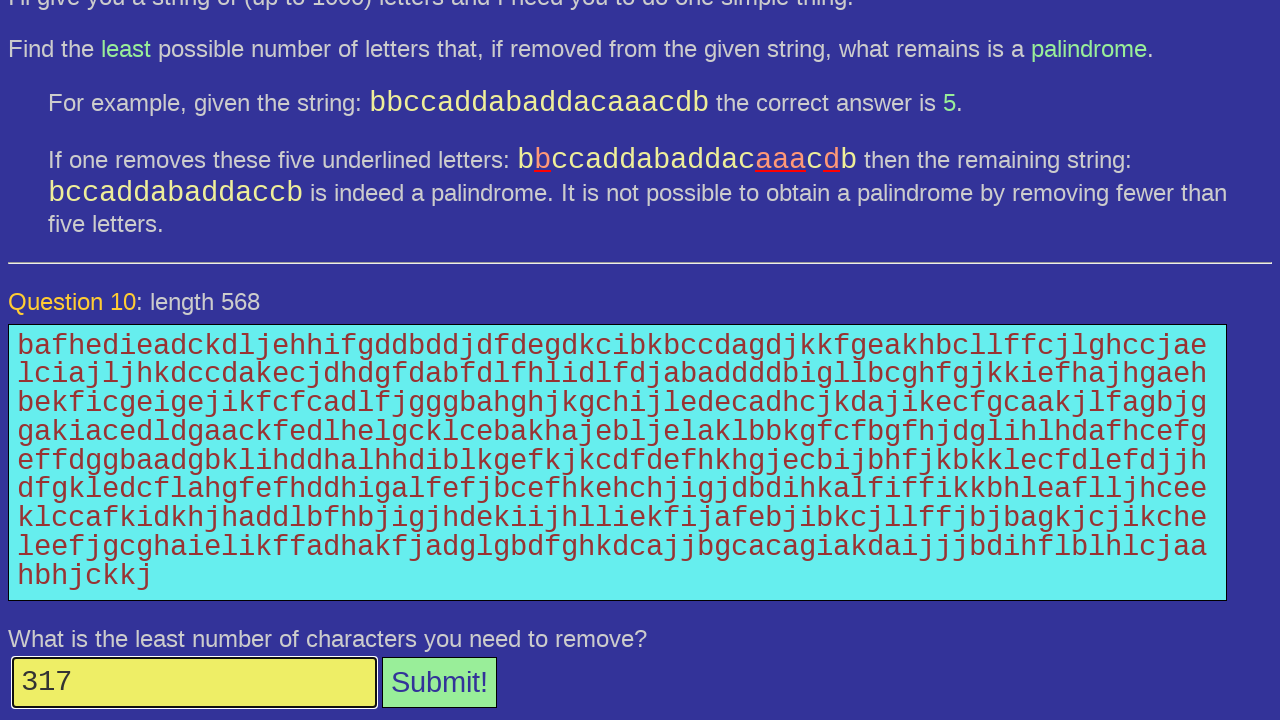

Submitted answer by pressing Enter on #answer
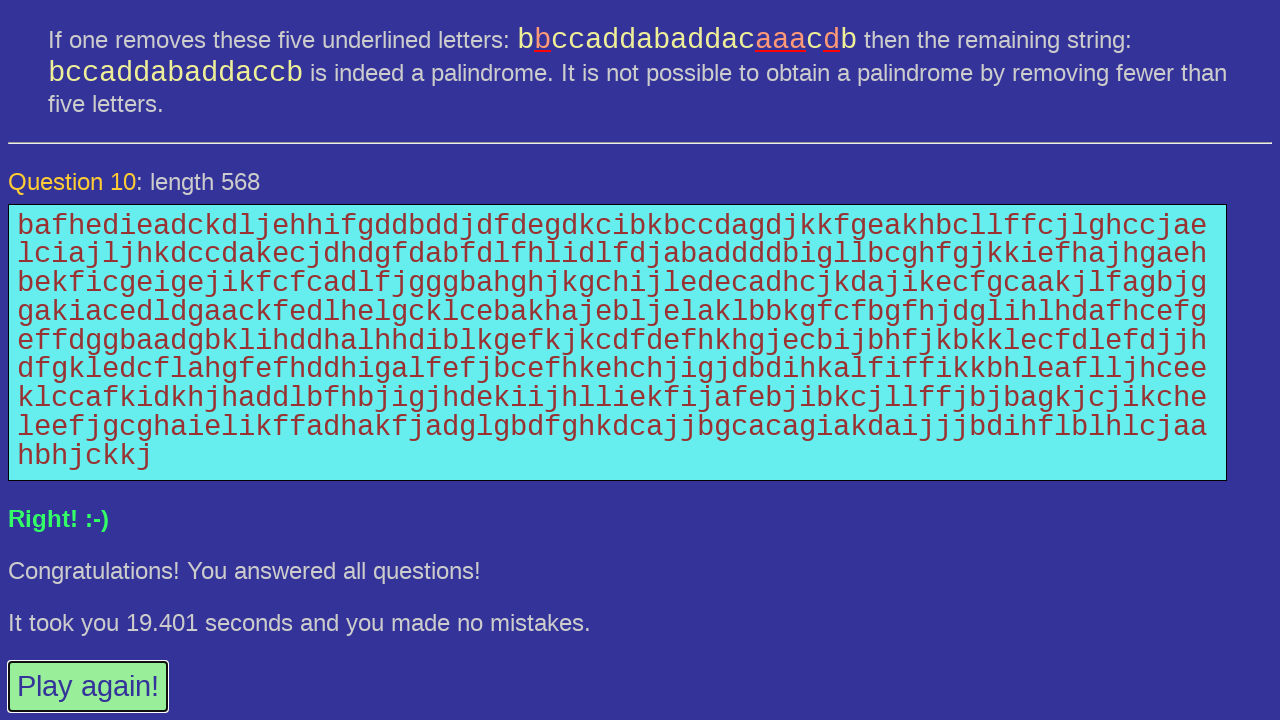

Waited for response message to appear
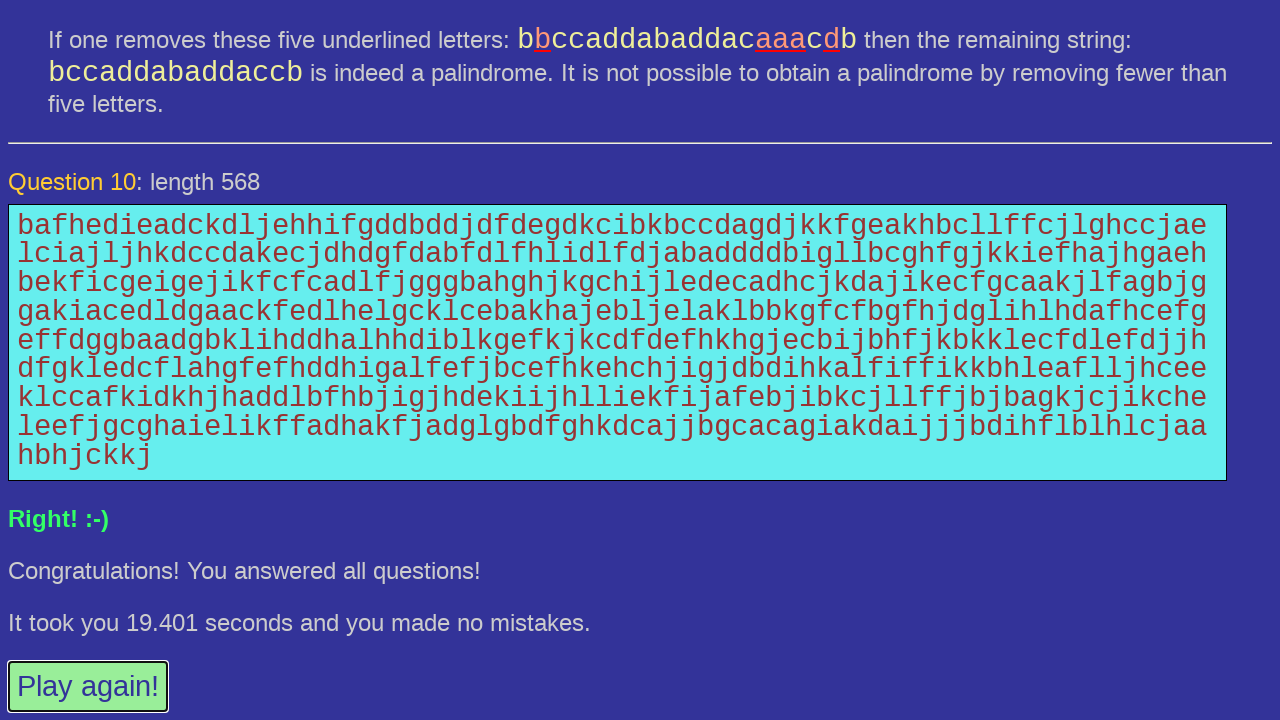

Clicked 'play again' button to continue to next round at (88, 686) on #again
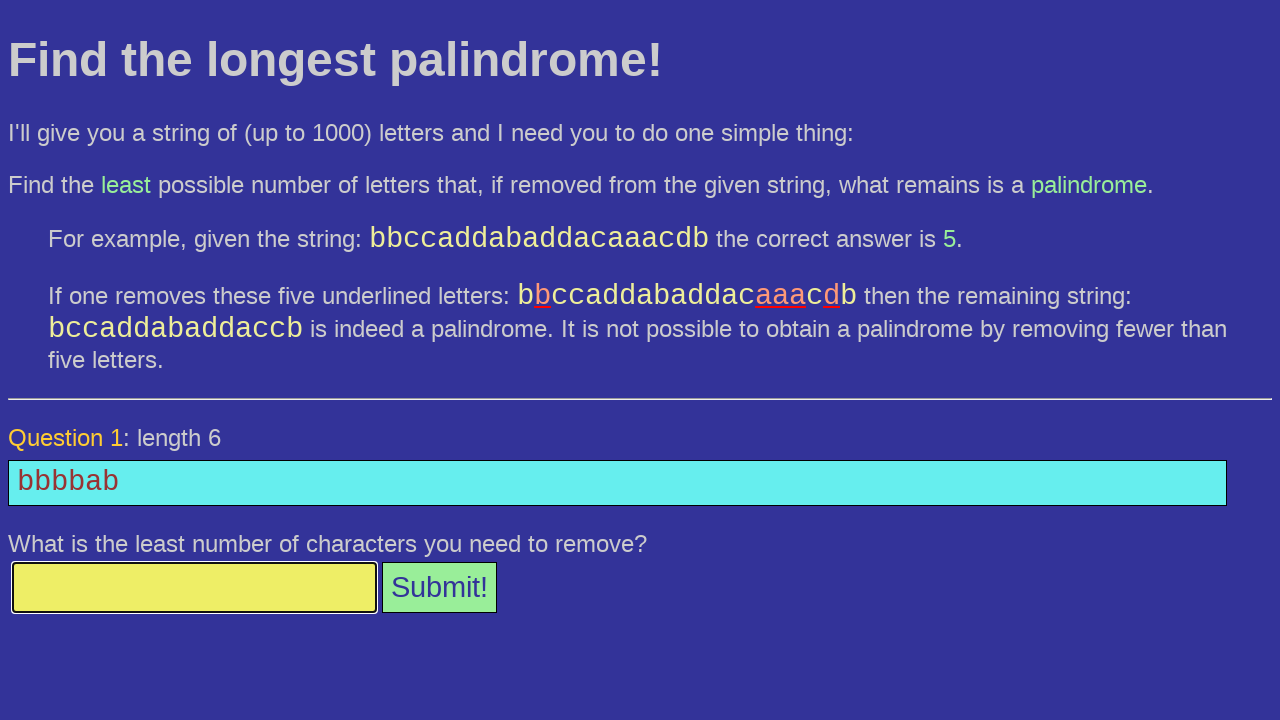

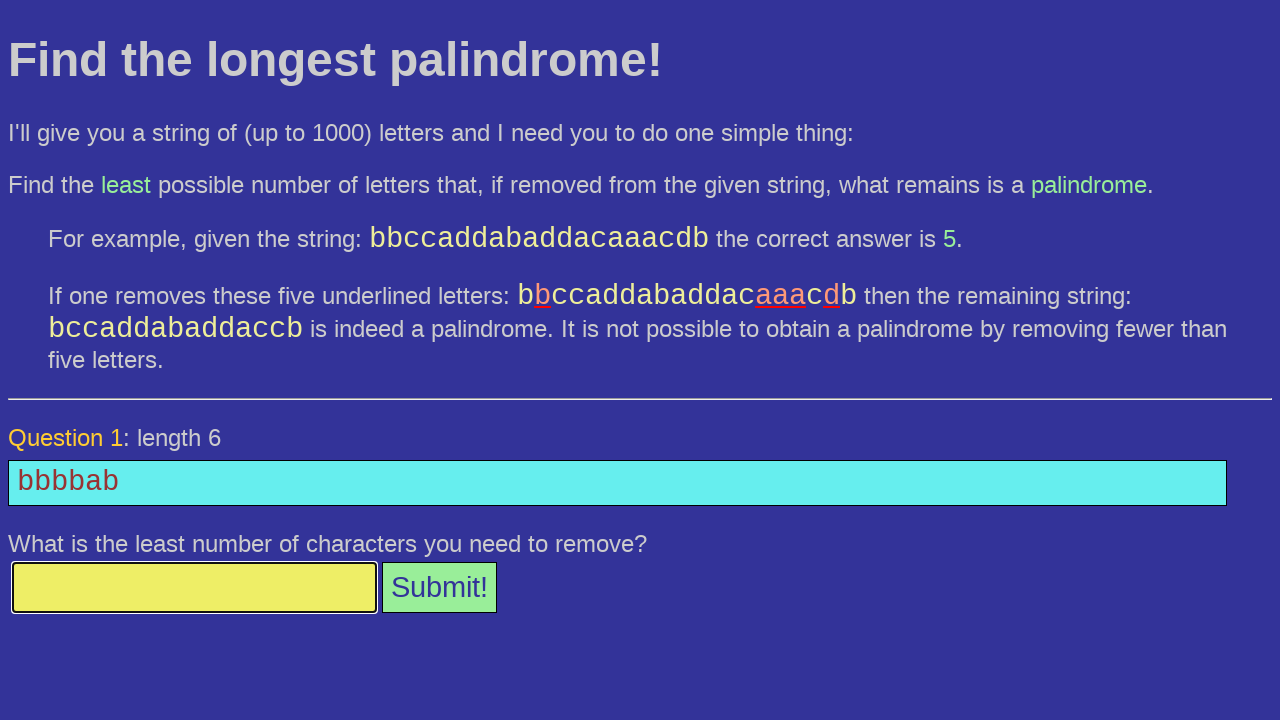